Tests web table functionality by adding 10 records with randomly generated names, ages, and countries, then verifies the records appear in the table.

Starting URL: https://claruswaysda.github.io/addRecordWebTable.html

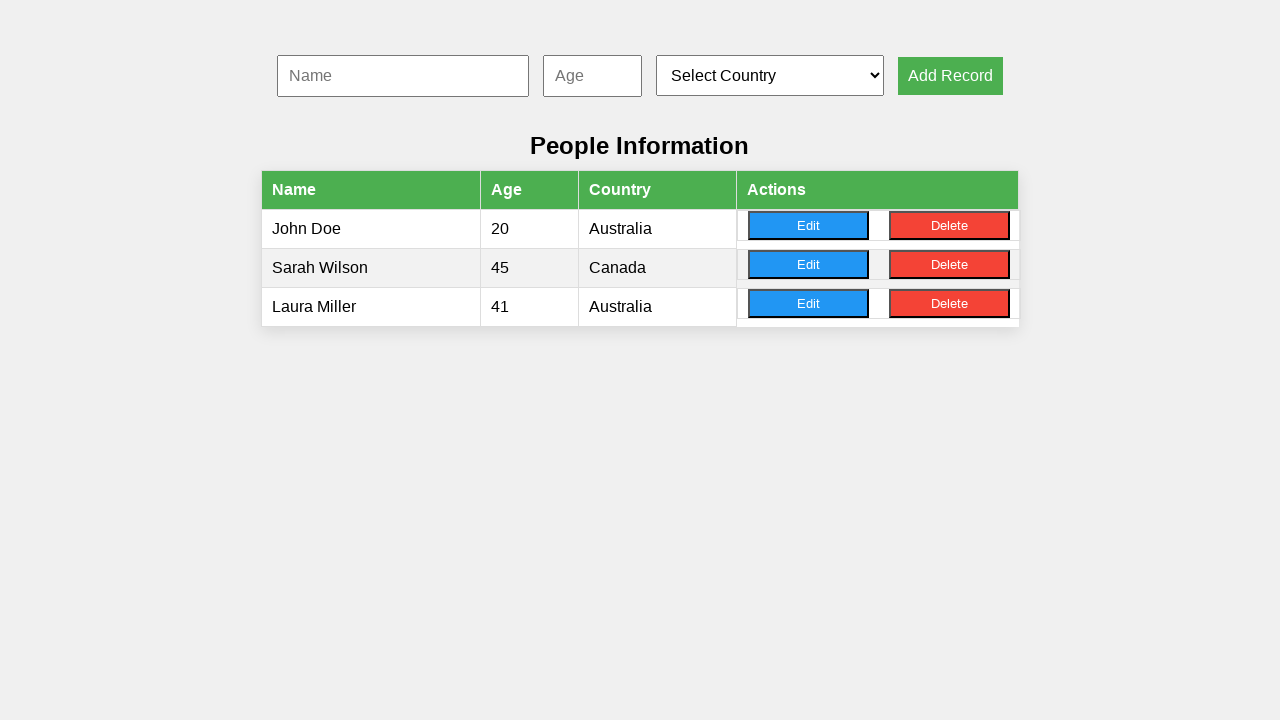

Filled name input with 'Maria Garcia848' for record 1 on #nameInput
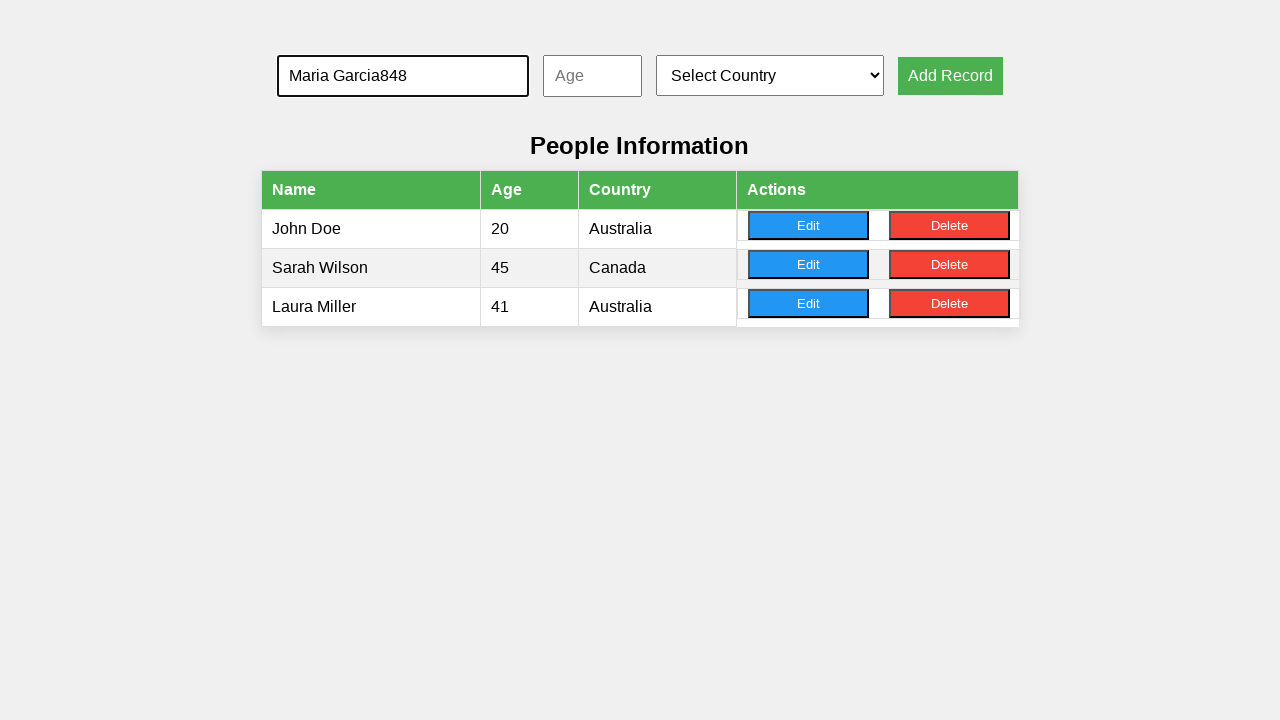

Filled age input with '22' for record 1 on #ageInput
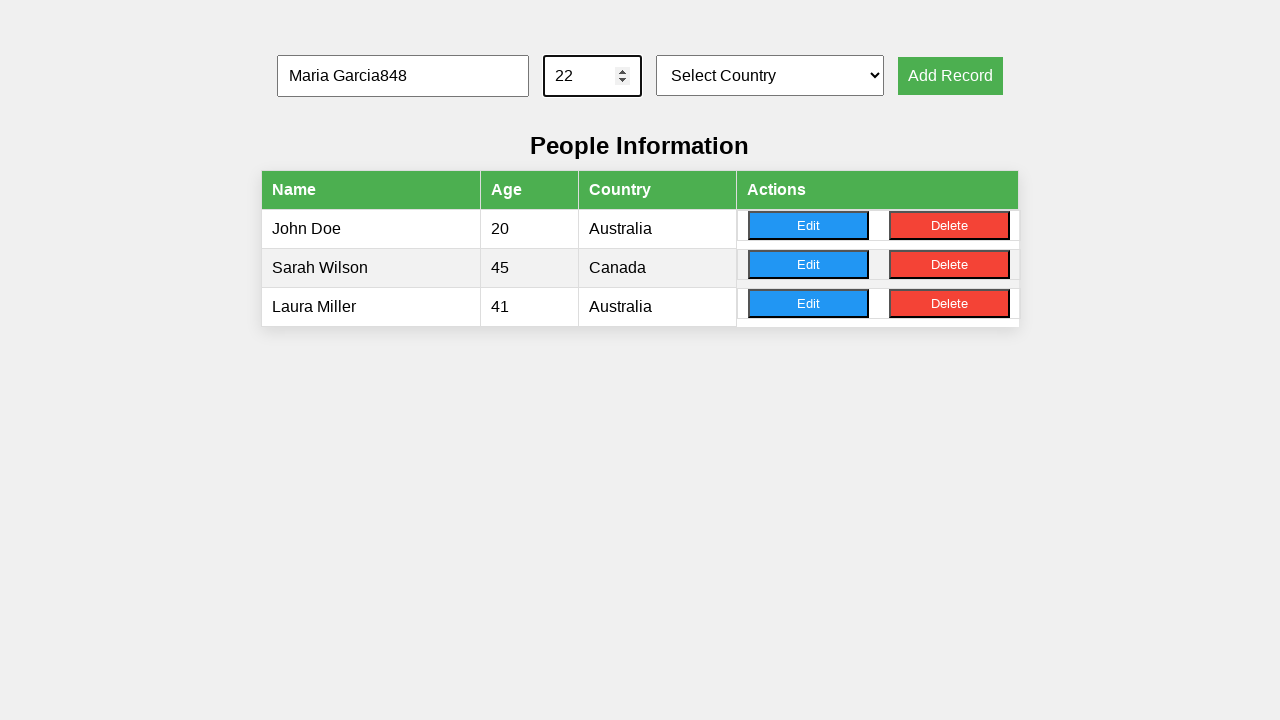

Selected country at index 3 for record 1 on #countrySelect
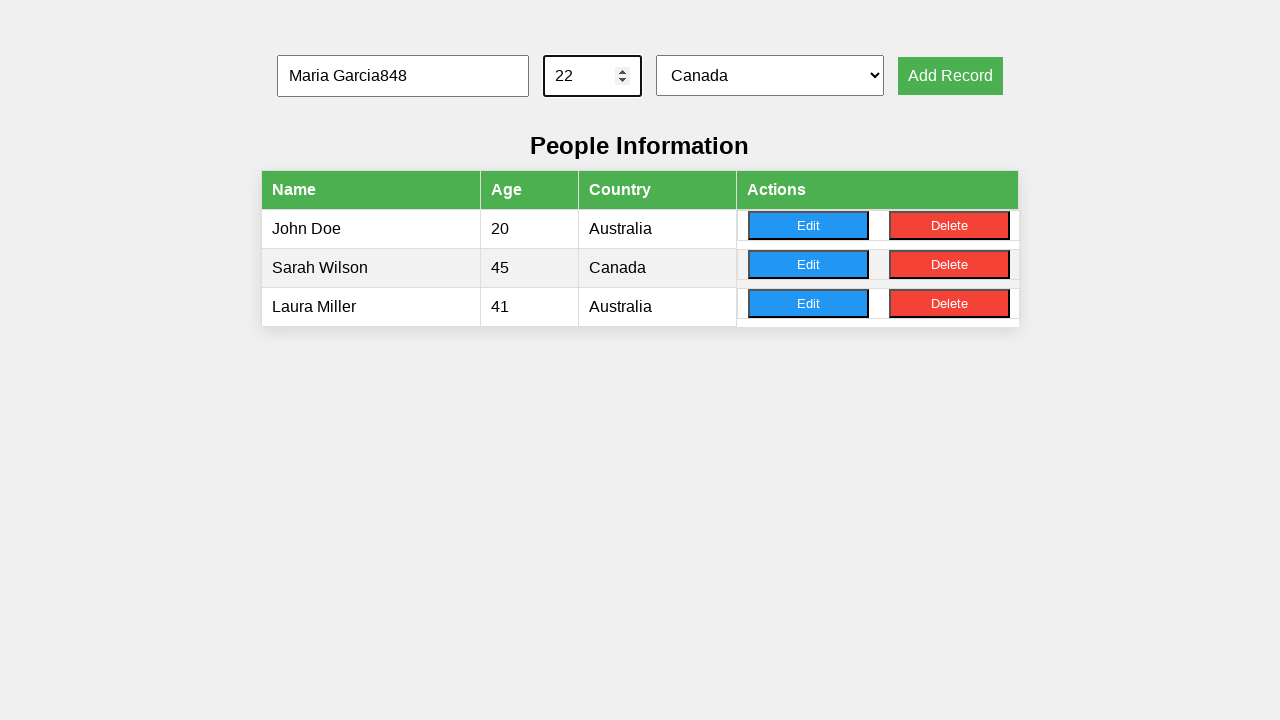

Clicked add record button for record 1 at (950, 76) on button[onclick='addRecord()']
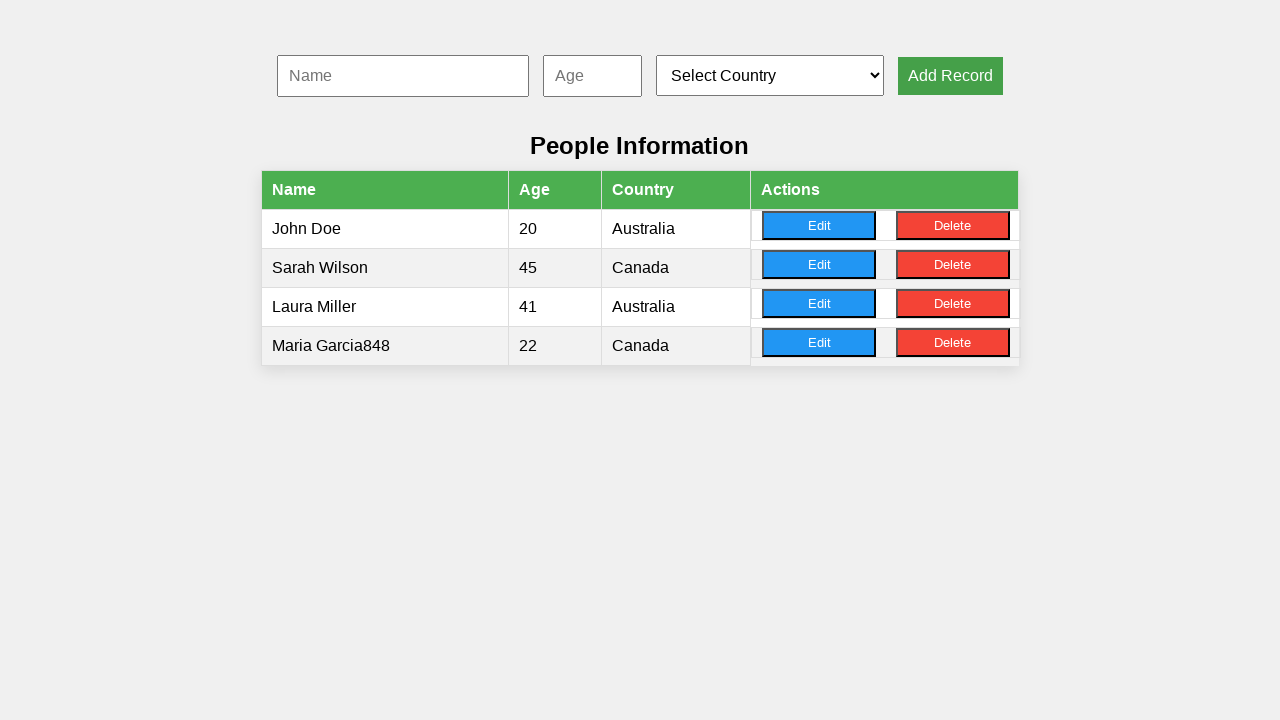

Filled name input with 'David Moore865' for record 2 on #nameInput
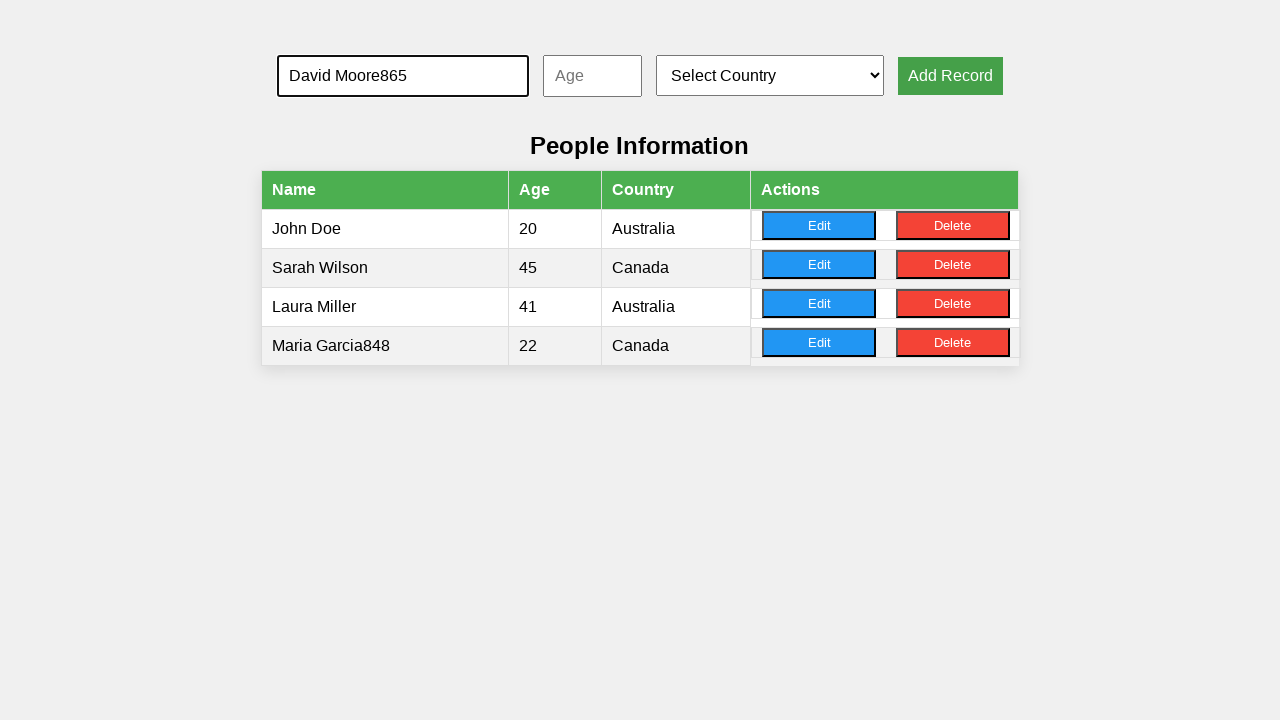

Filled age input with '65' for record 2 on #ageInput
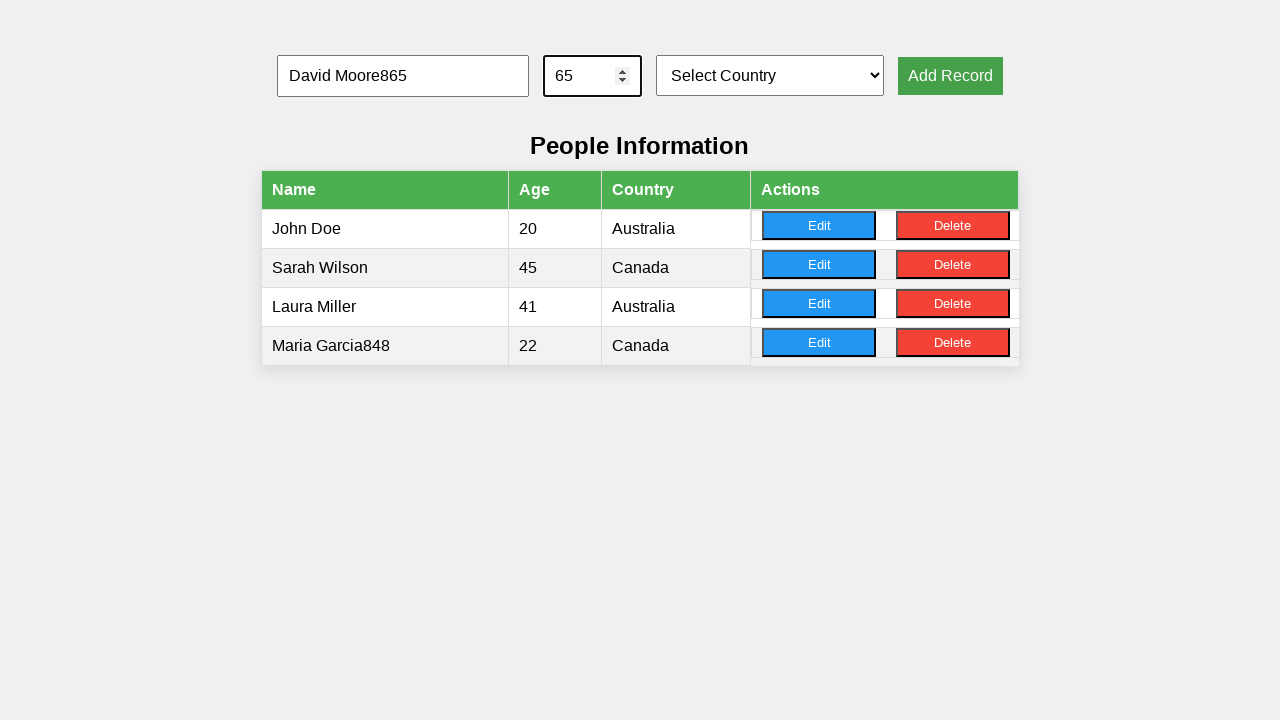

Selected country at index 1 for record 2 on #countrySelect
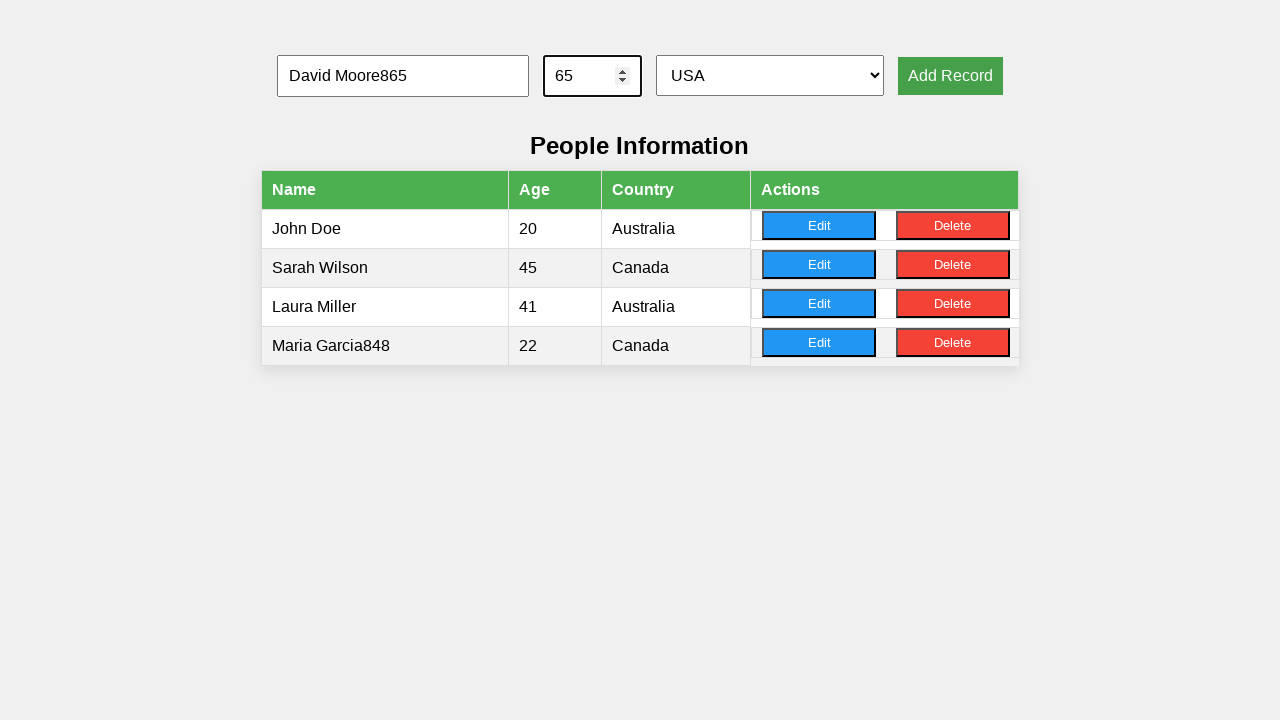

Clicked add record button for record 2 at (950, 76) on button[onclick='addRecord()']
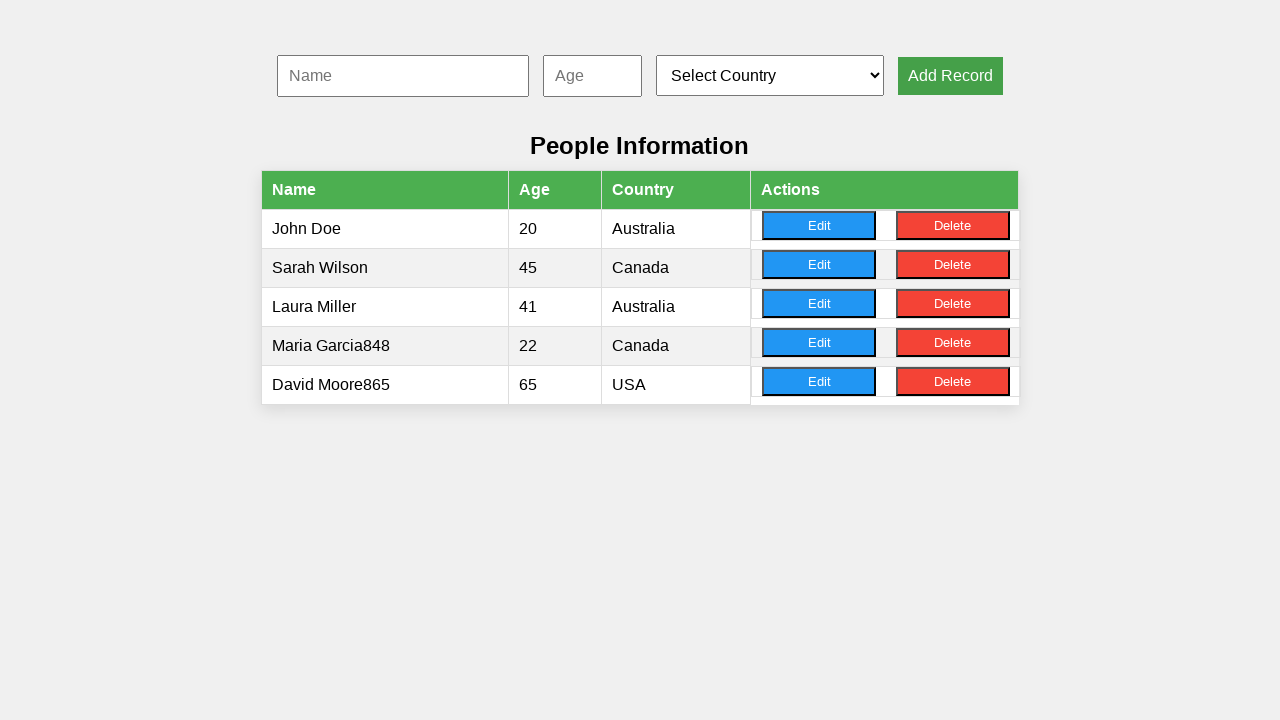

Filled name input with 'Emily Davis873' for record 3 on #nameInput
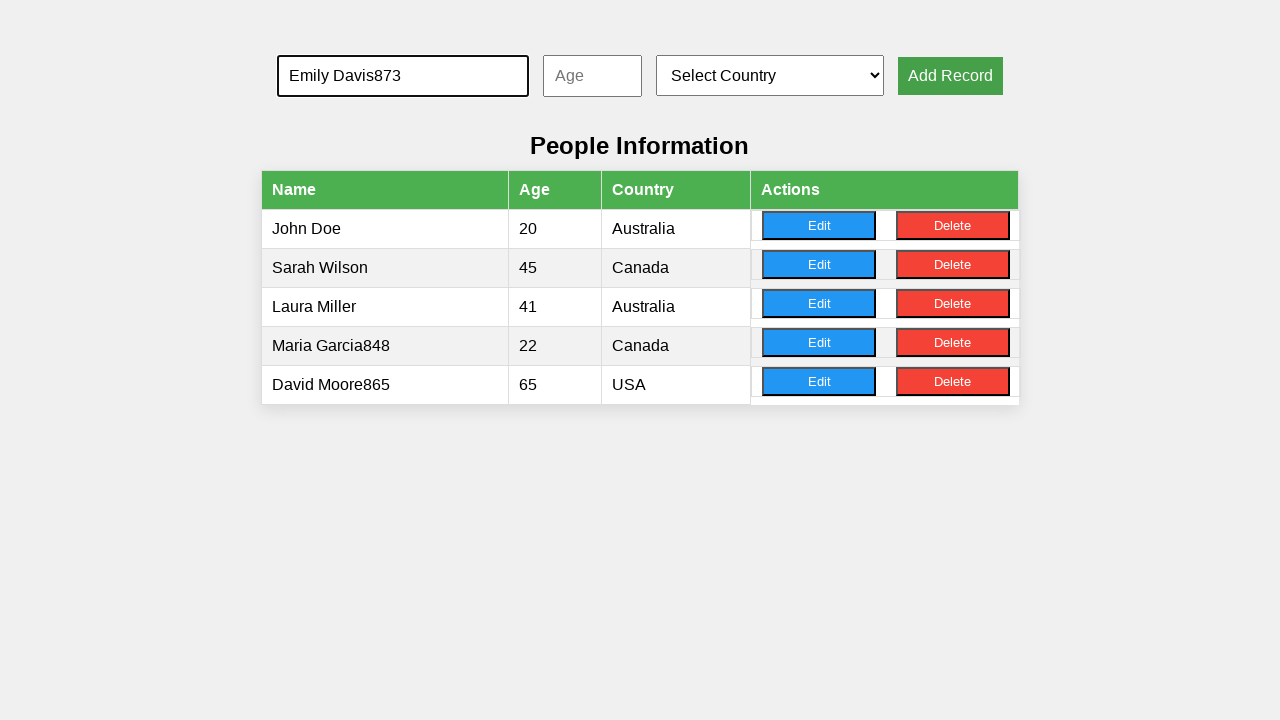

Filled age input with '49' for record 3 on #ageInput
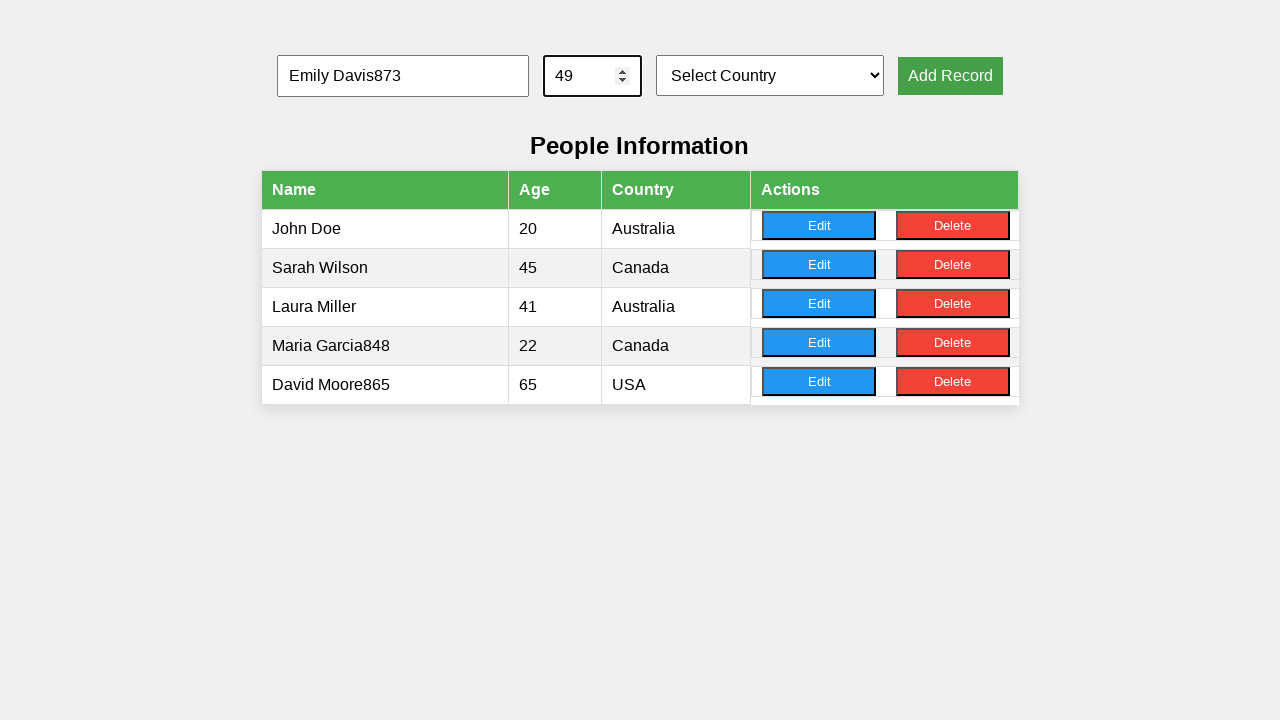

Selected country at index 4 for record 3 on #countrySelect
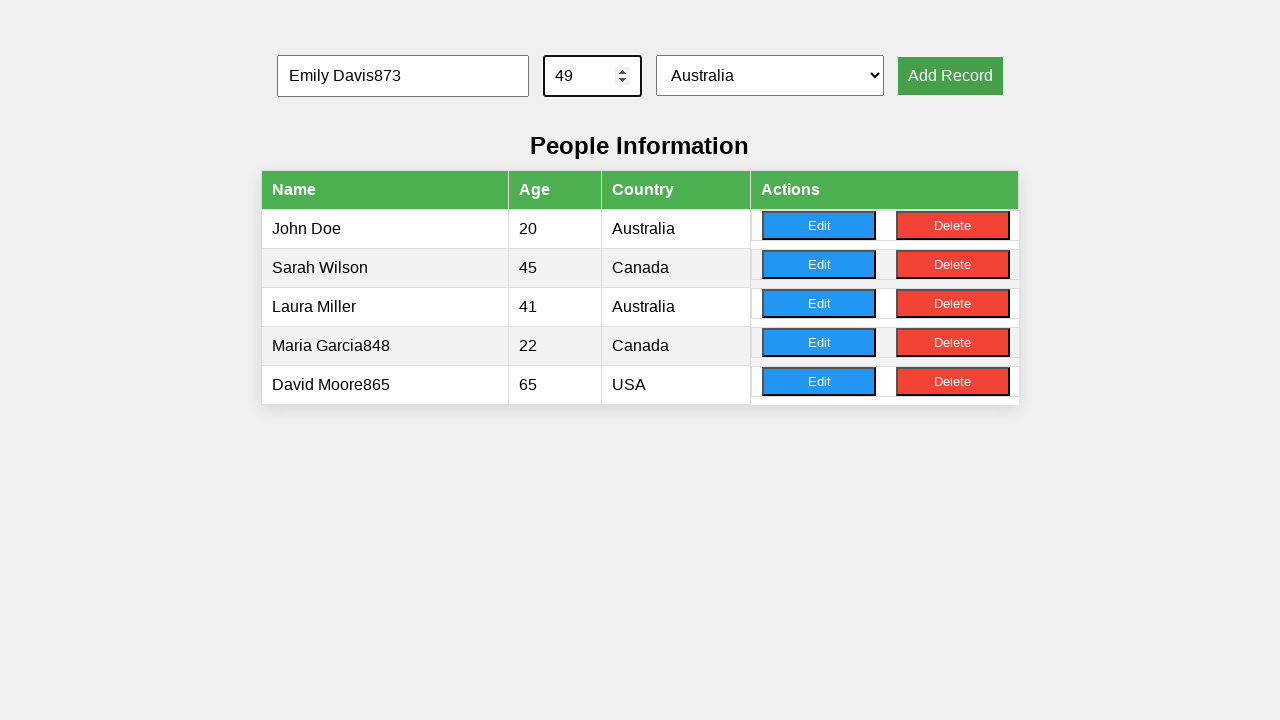

Clicked add record button for record 3 at (950, 76) on button[onclick='addRecord()']
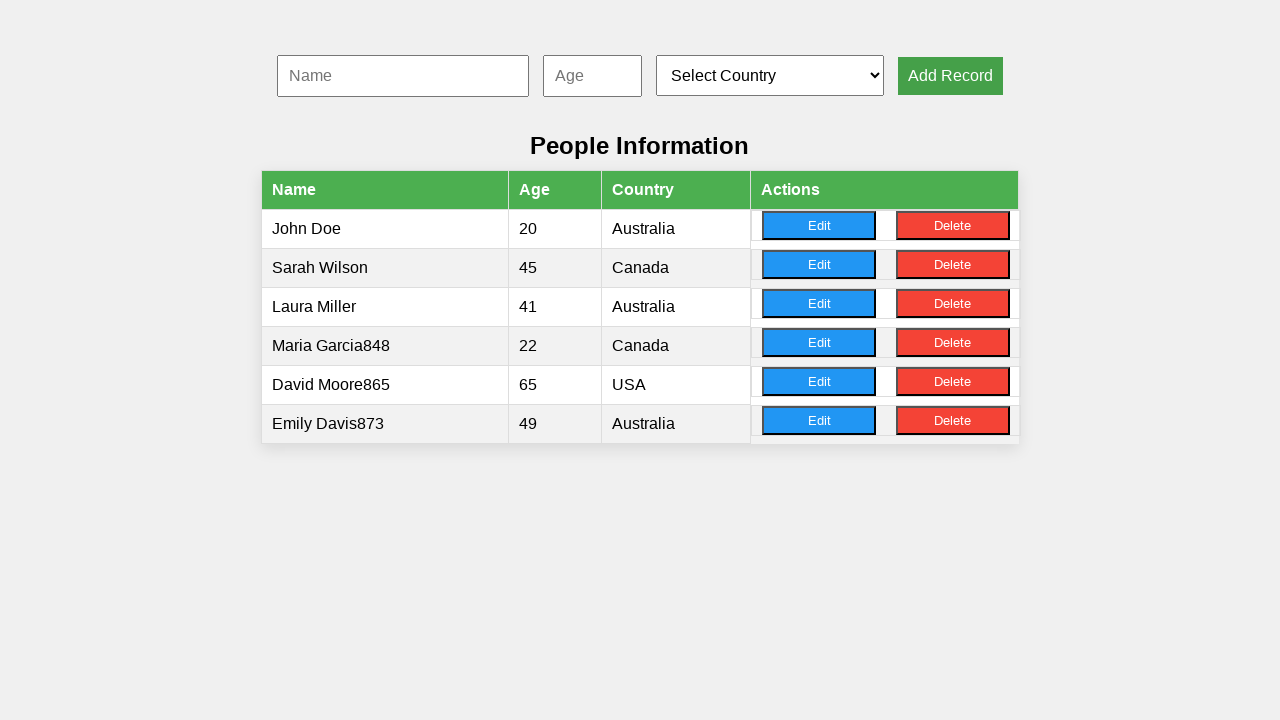

Filled name input with 'Jennifer Wilson513' for record 4 on #nameInput
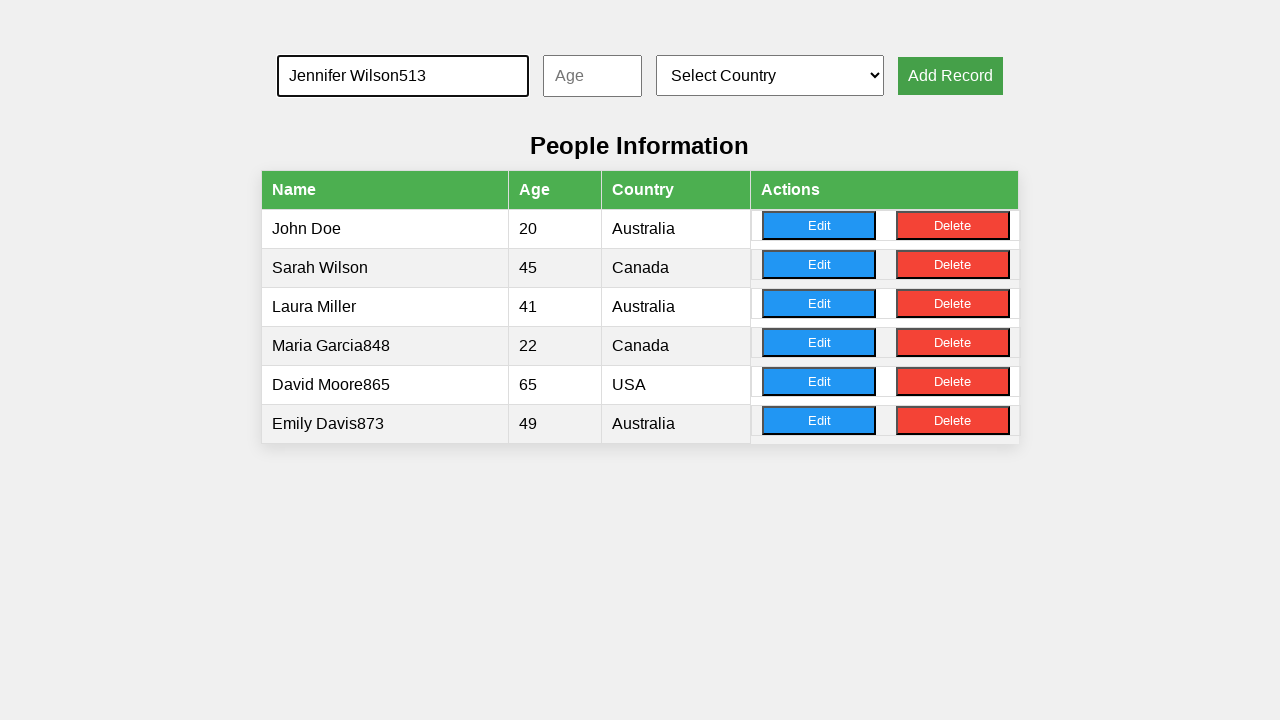

Filled age input with '20' for record 4 on #ageInput
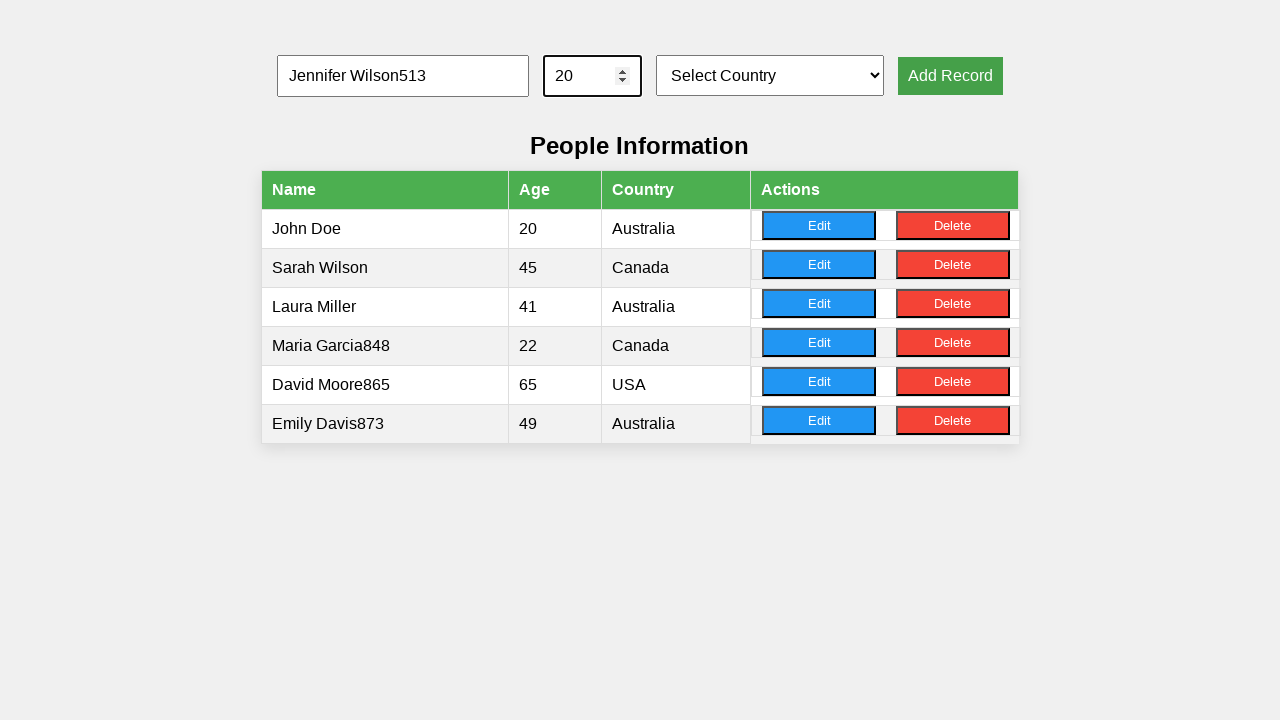

Selected country at index 3 for record 4 on #countrySelect
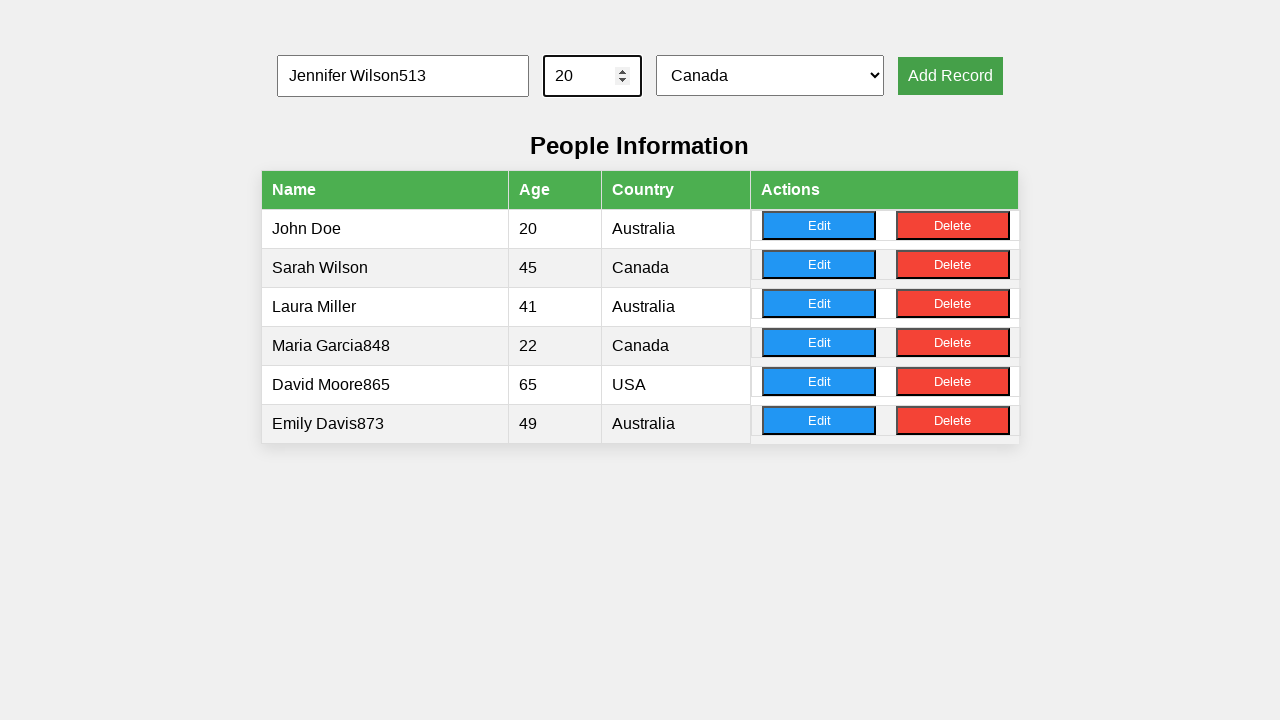

Clicked add record button for record 4 at (950, 76) on button[onclick='addRecord()']
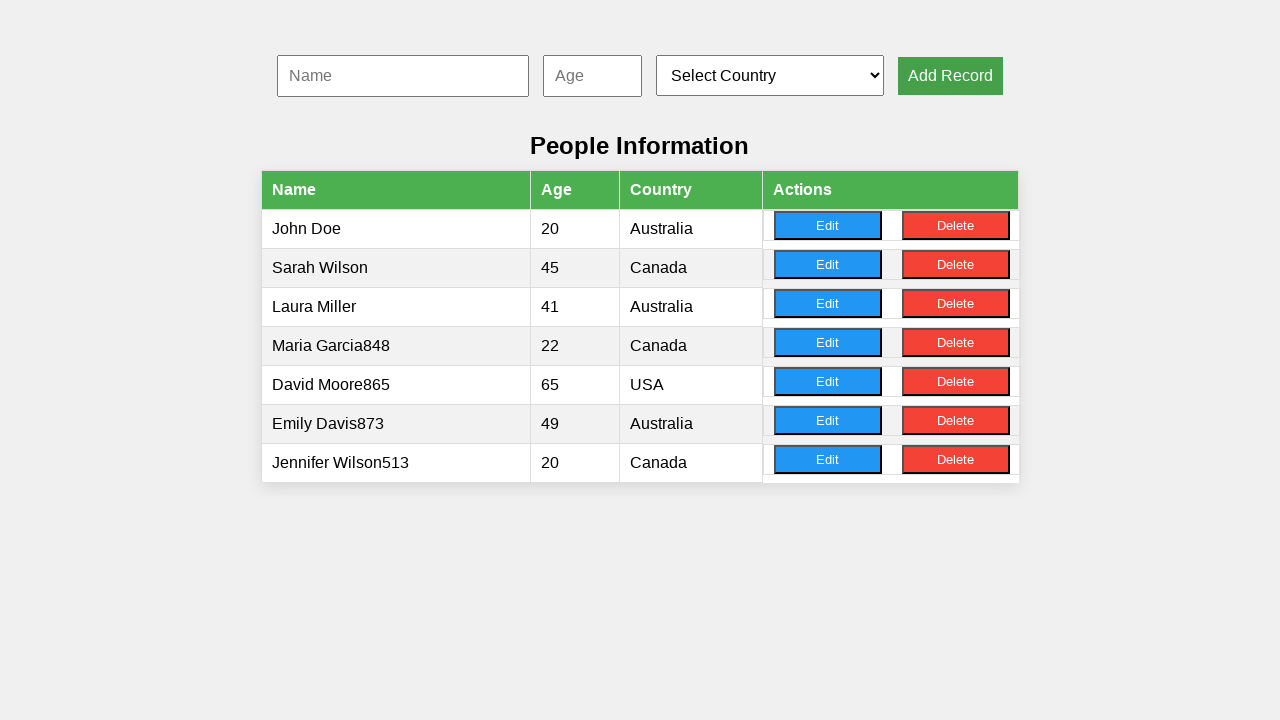

Filled name input with 'Sarah Williams71' for record 5 on #nameInput
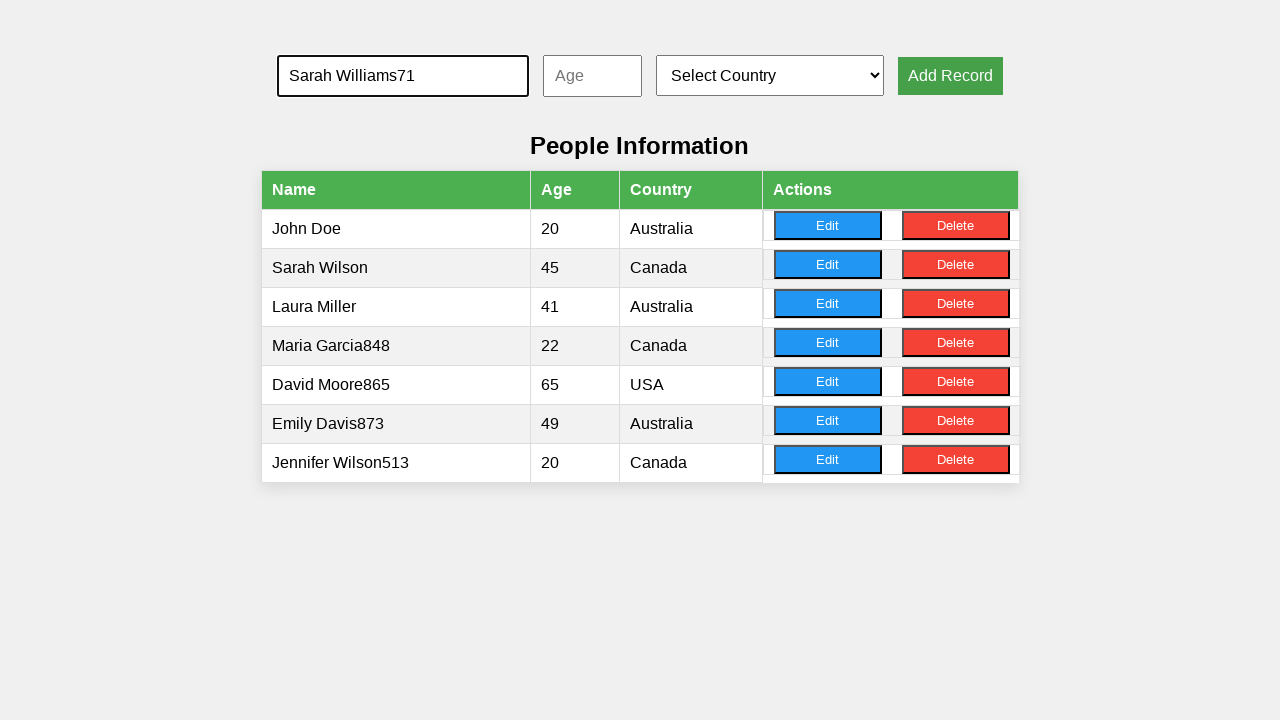

Filled age input with '19' for record 5 on #ageInput
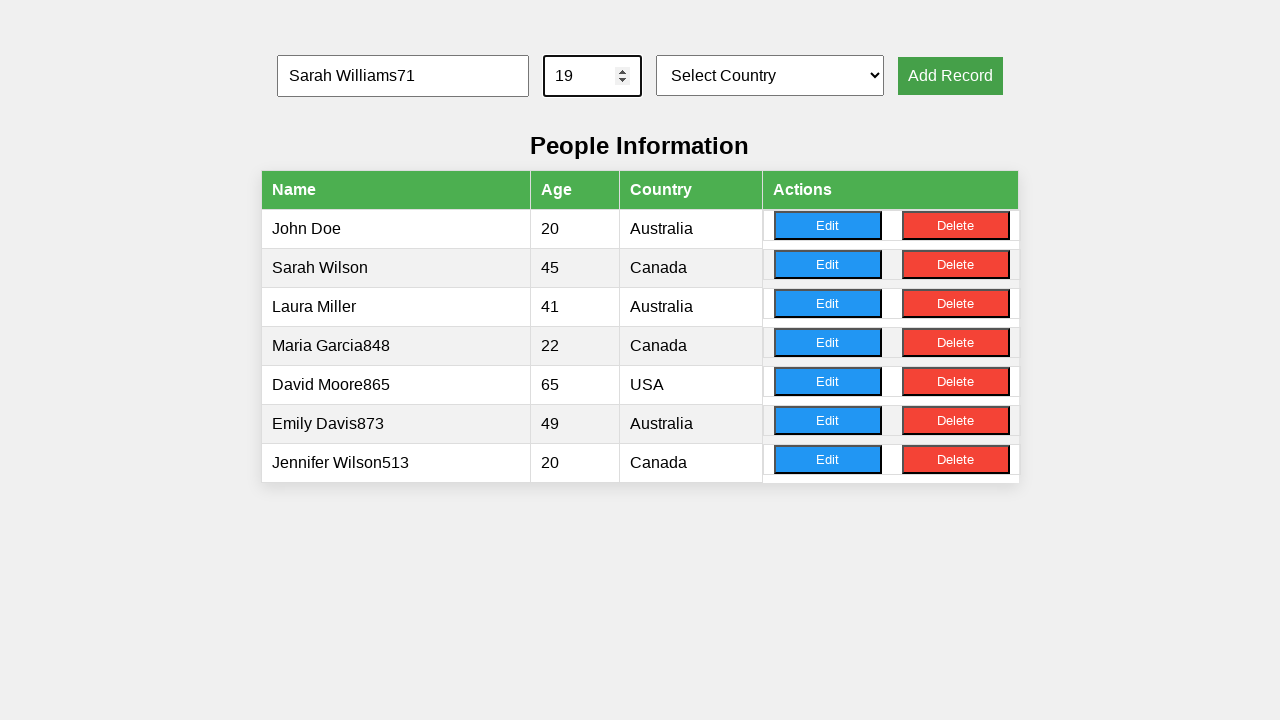

Selected country at index 3 for record 5 on #countrySelect
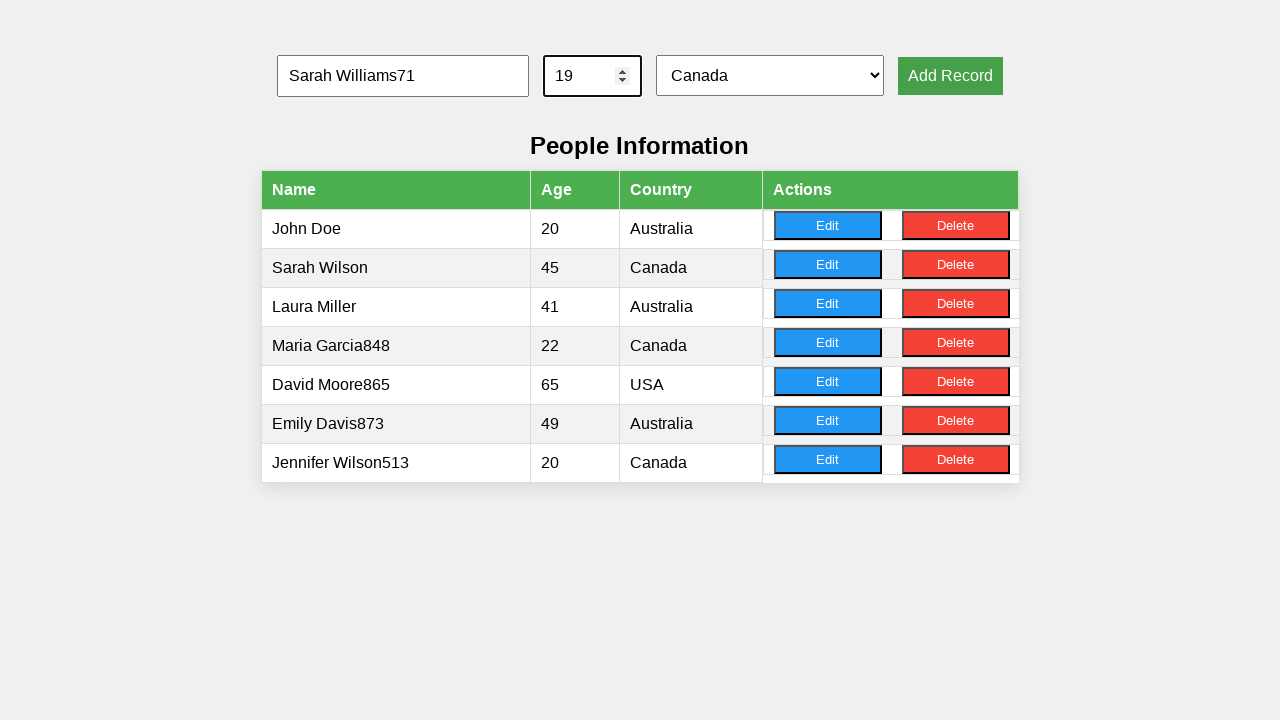

Clicked add record button for record 5 at (950, 76) on button[onclick='addRecord()']
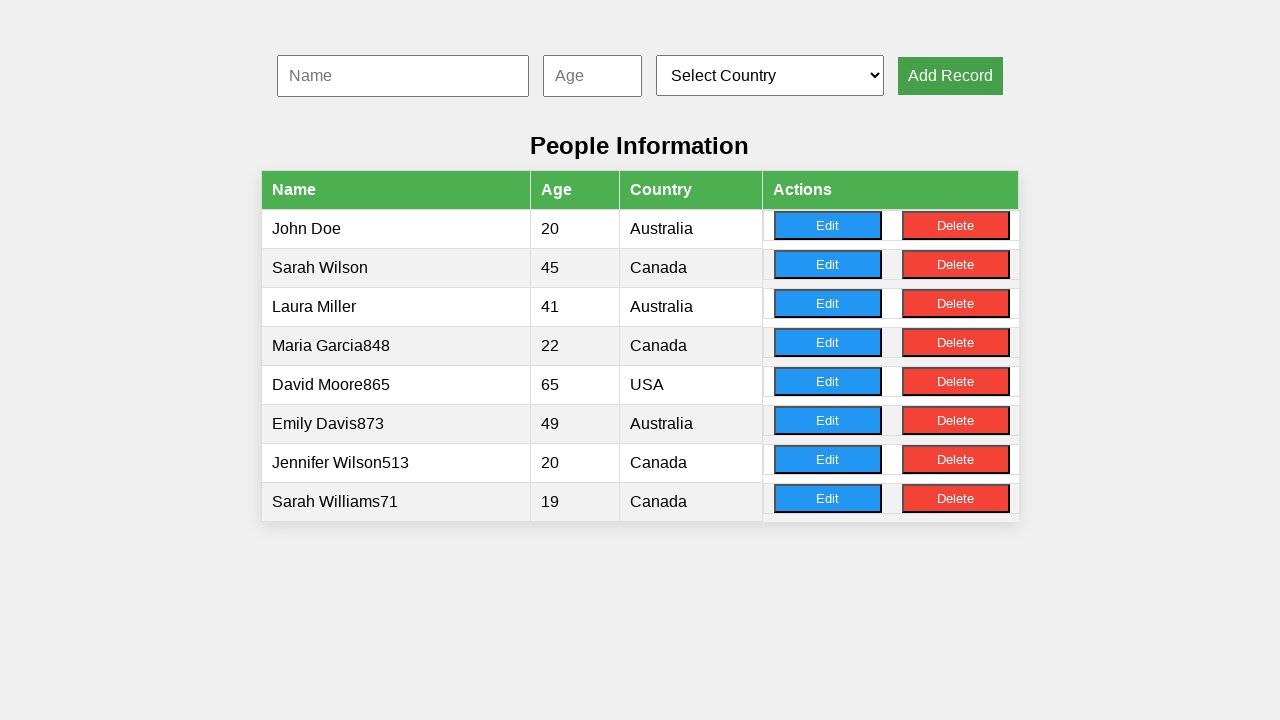

Filled name input with 'Michael Brown642' for record 6 on #nameInput
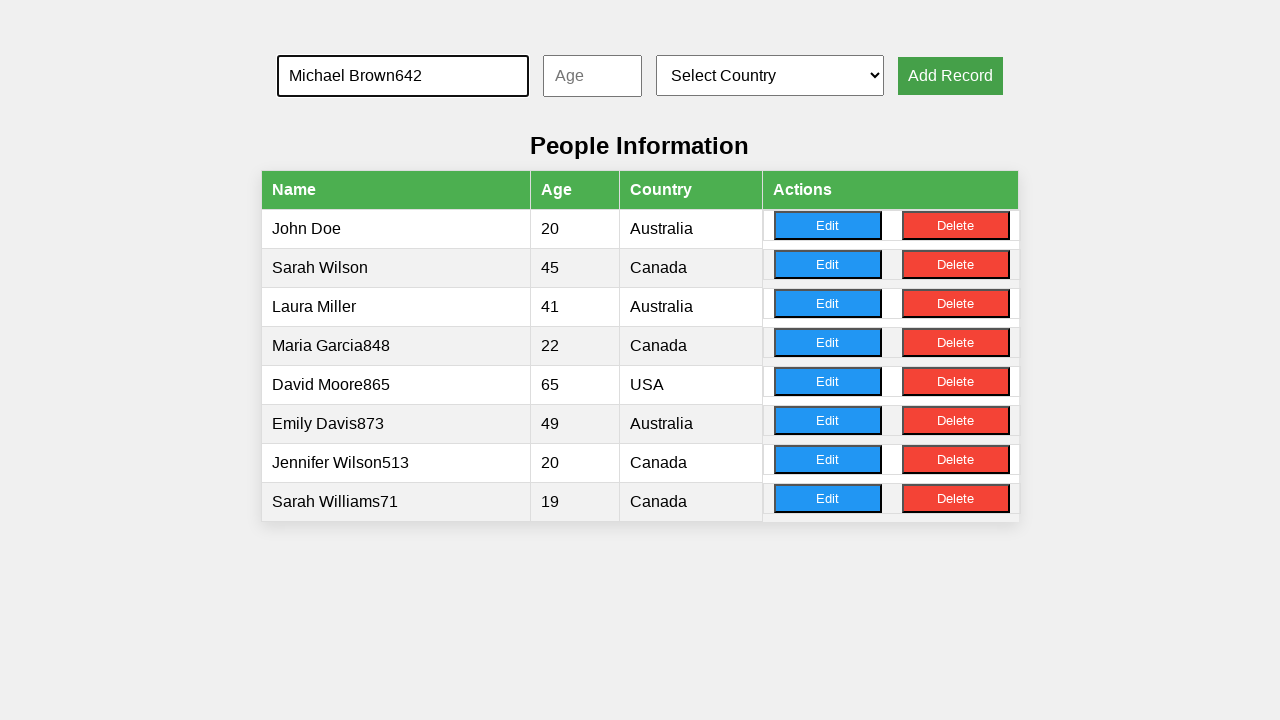

Filled age input with '28' for record 6 on #ageInput
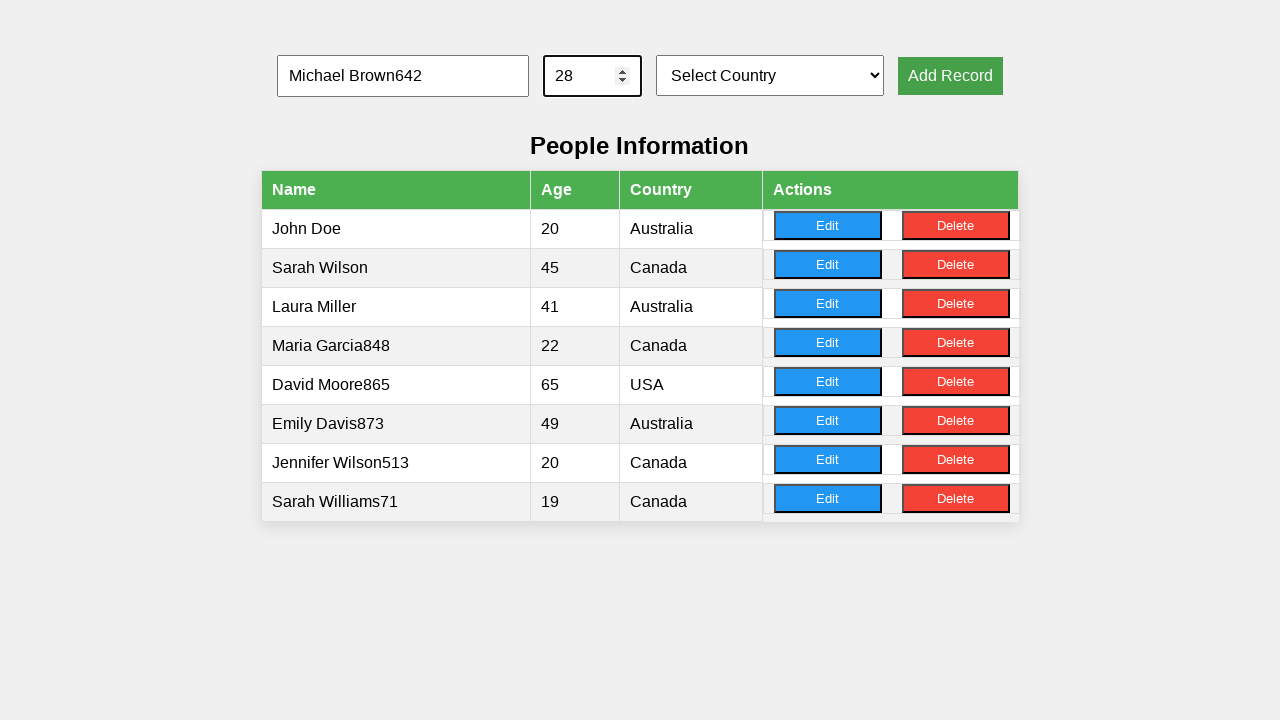

Selected country at index 3 for record 6 on #countrySelect
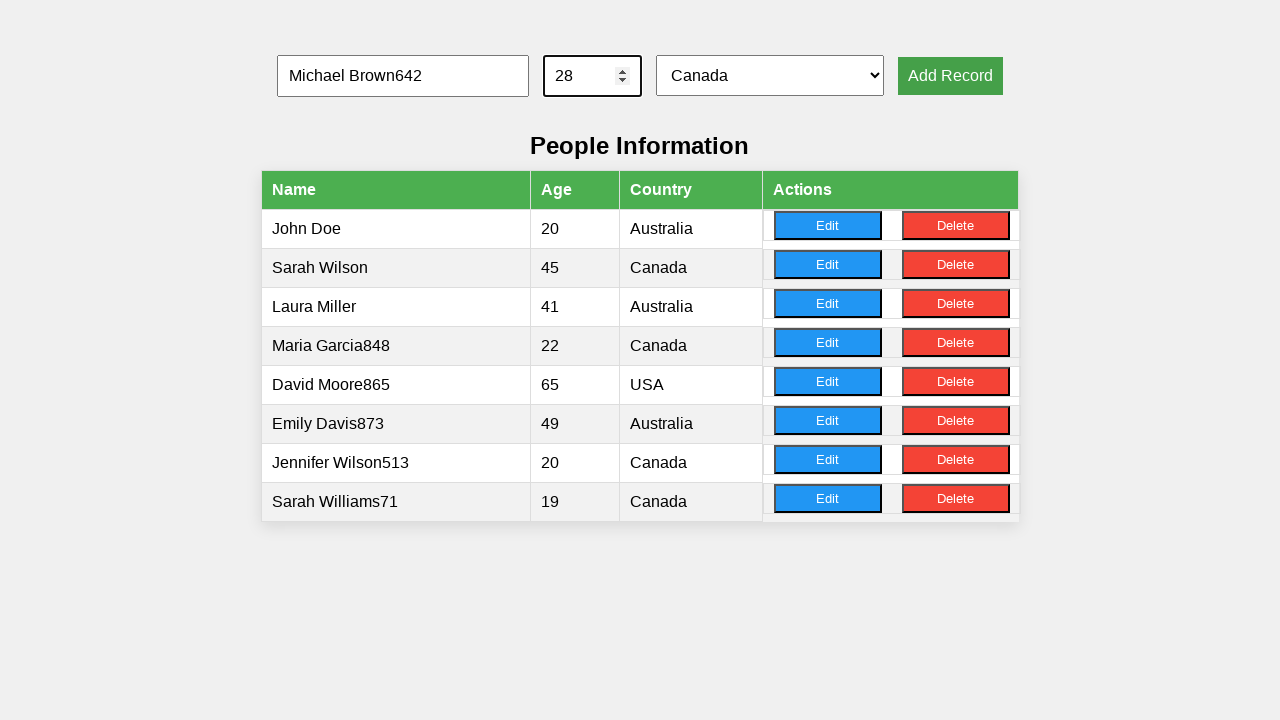

Clicked add record button for record 6 at (950, 76) on button[onclick='addRecord()']
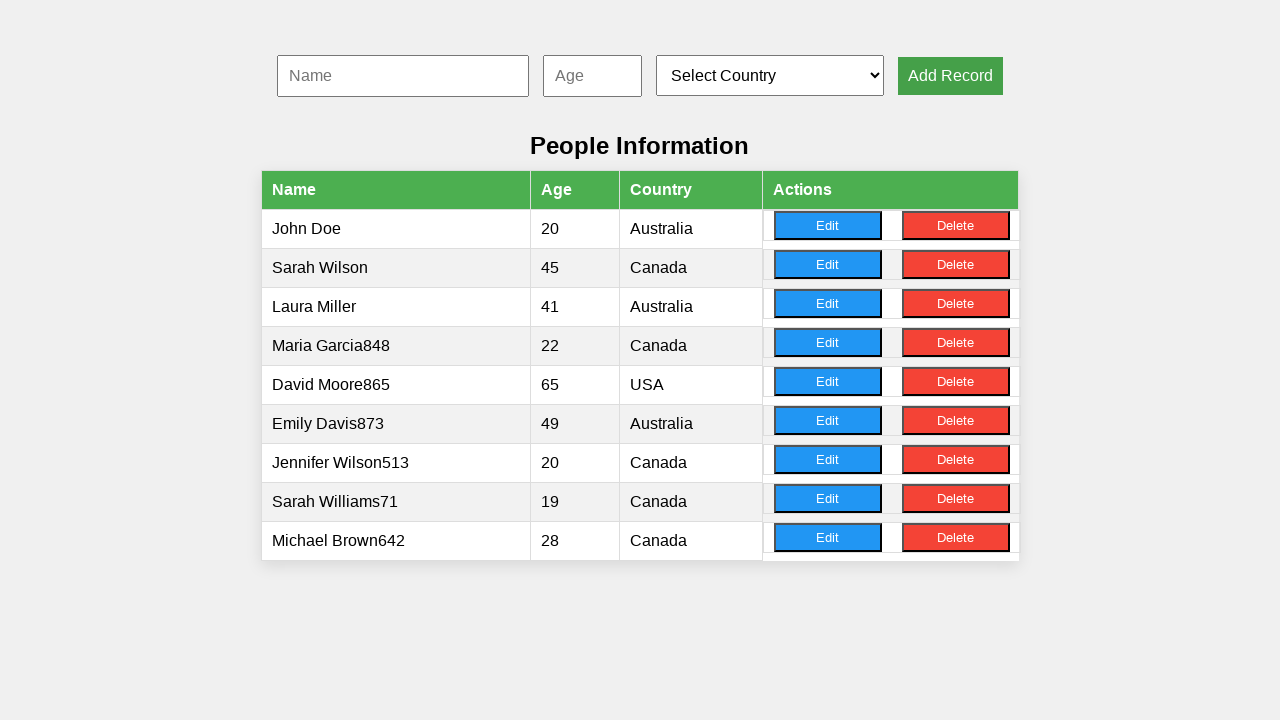

Filled name input with 'Sarah Williams812' for record 7 on #nameInput
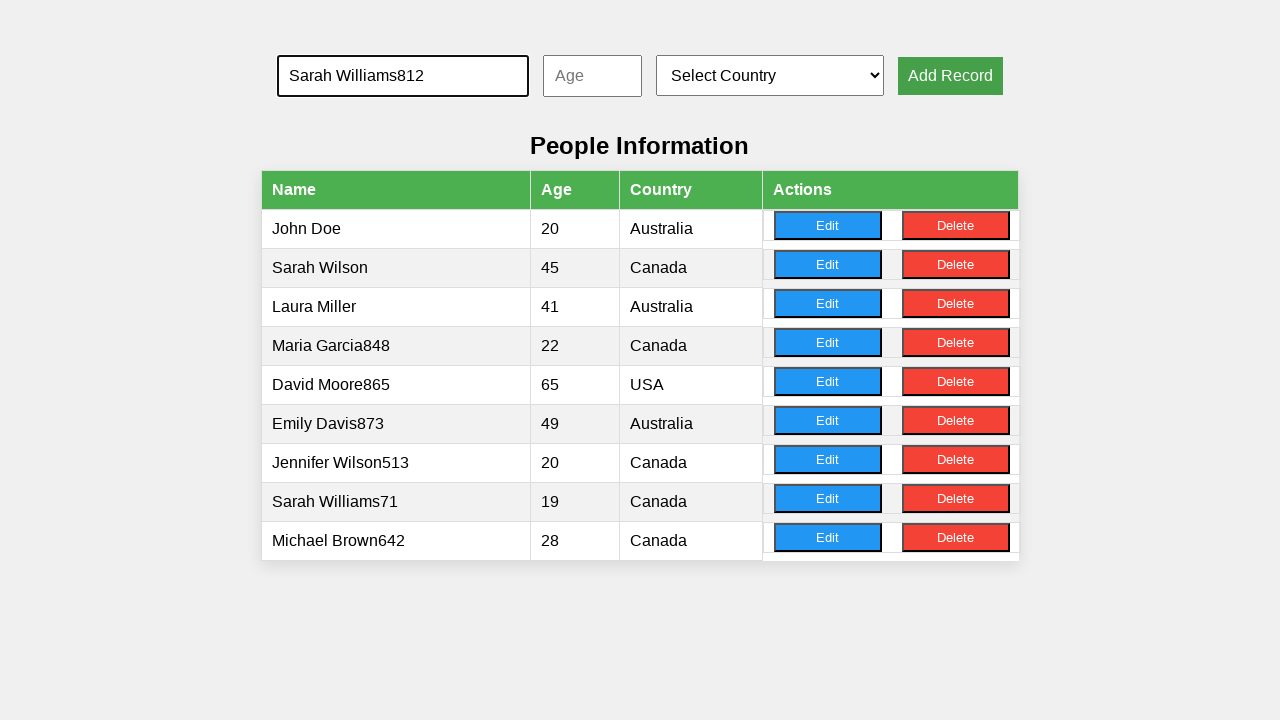

Filled age input with '63' for record 7 on #ageInput
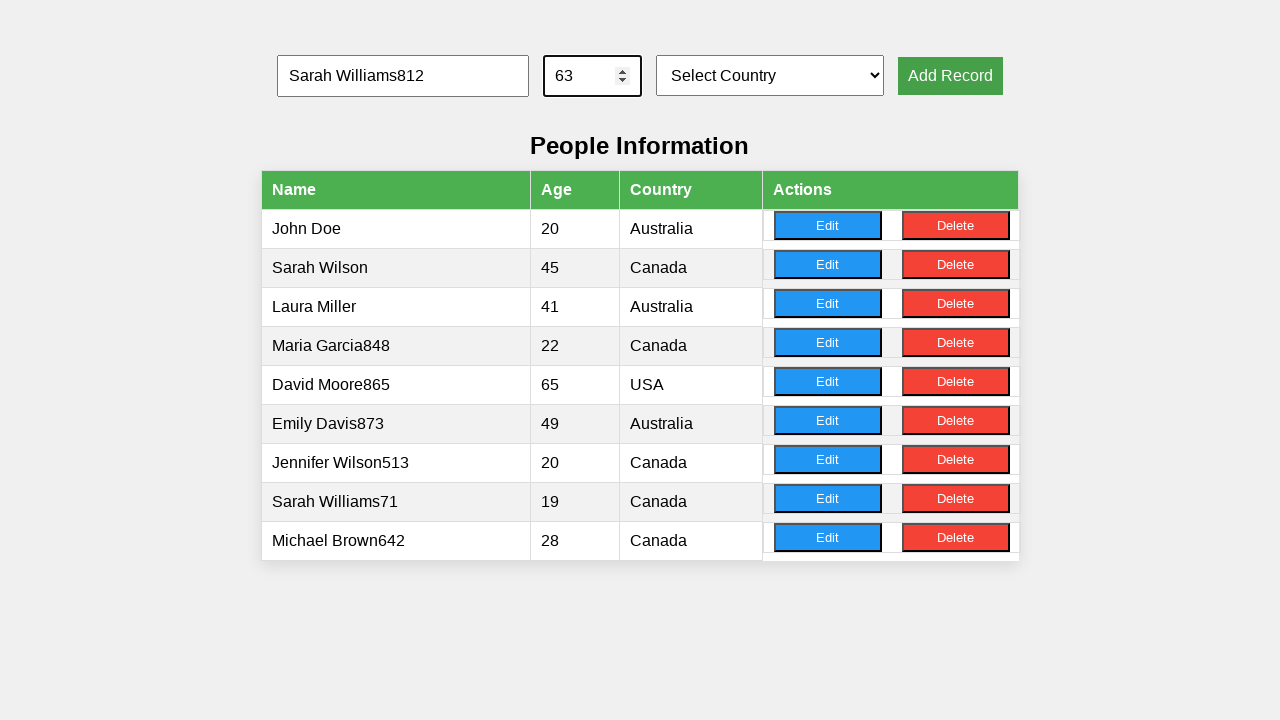

Selected country at index 2 for record 7 on #countrySelect
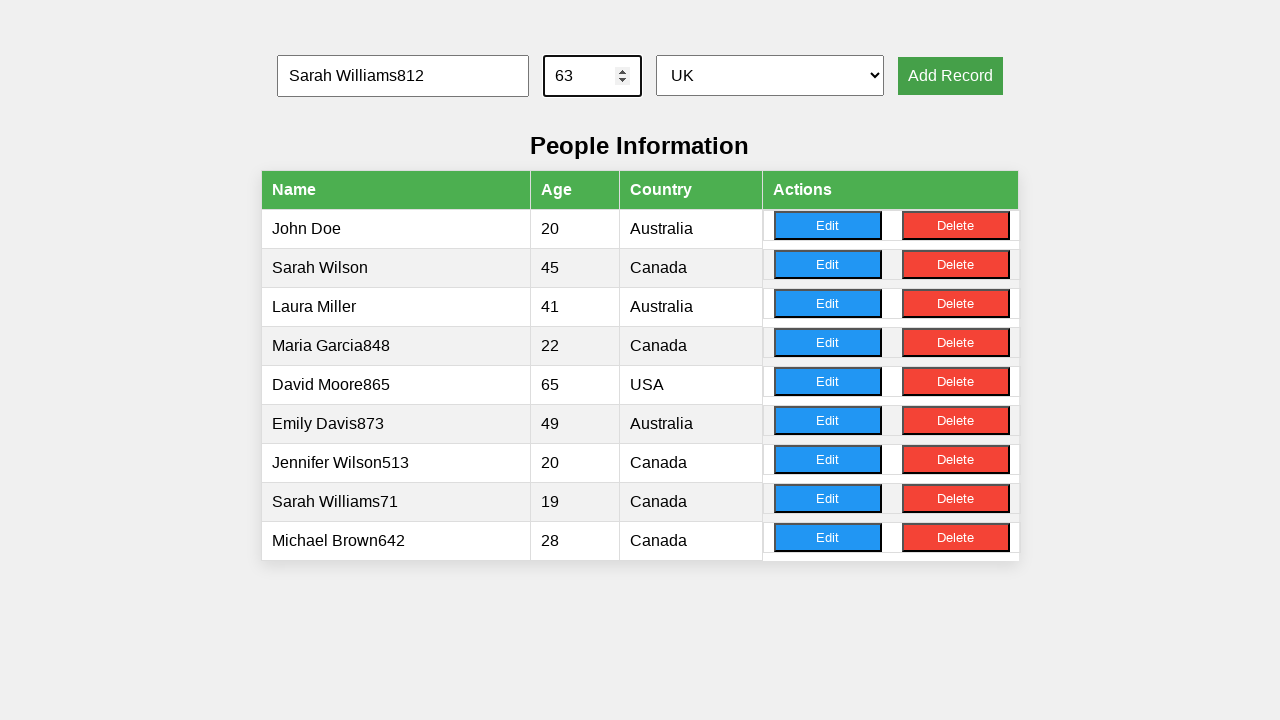

Clicked add record button for record 7 at (950, 76) on button[onclick='addRecord()']
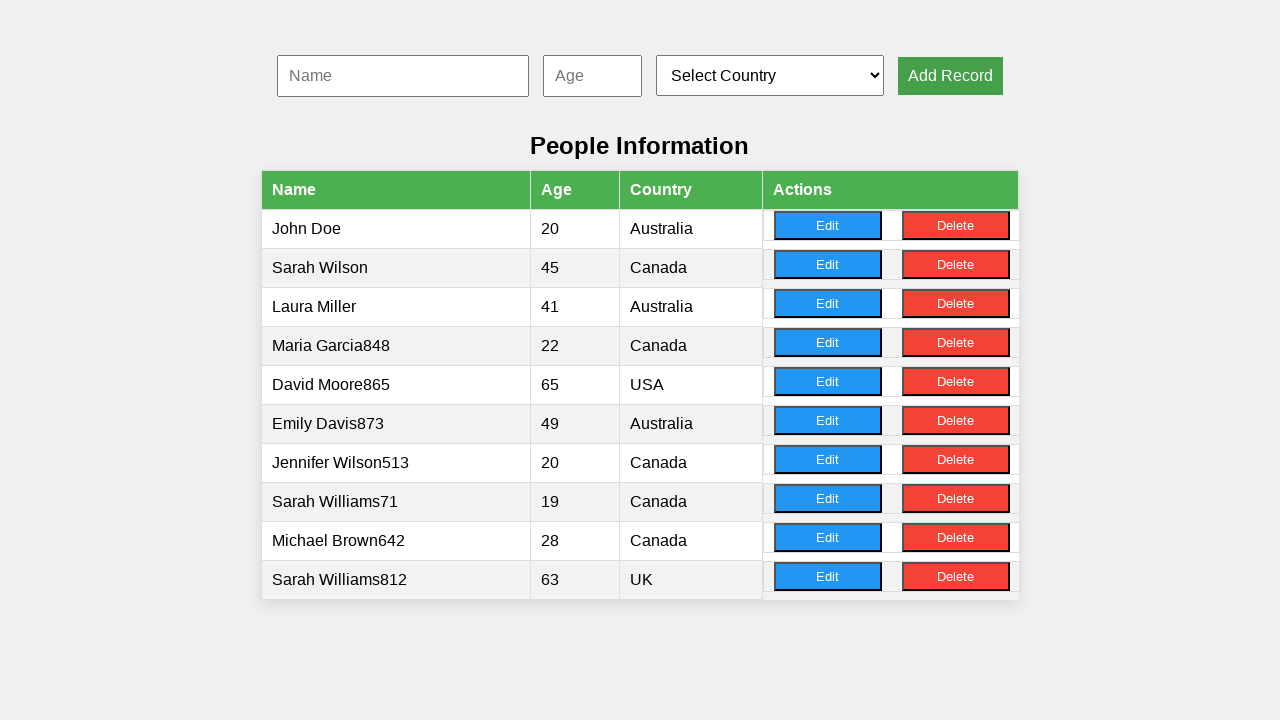

Filled name input with 'Lisa Anderson339' for record 8 on #nameInput
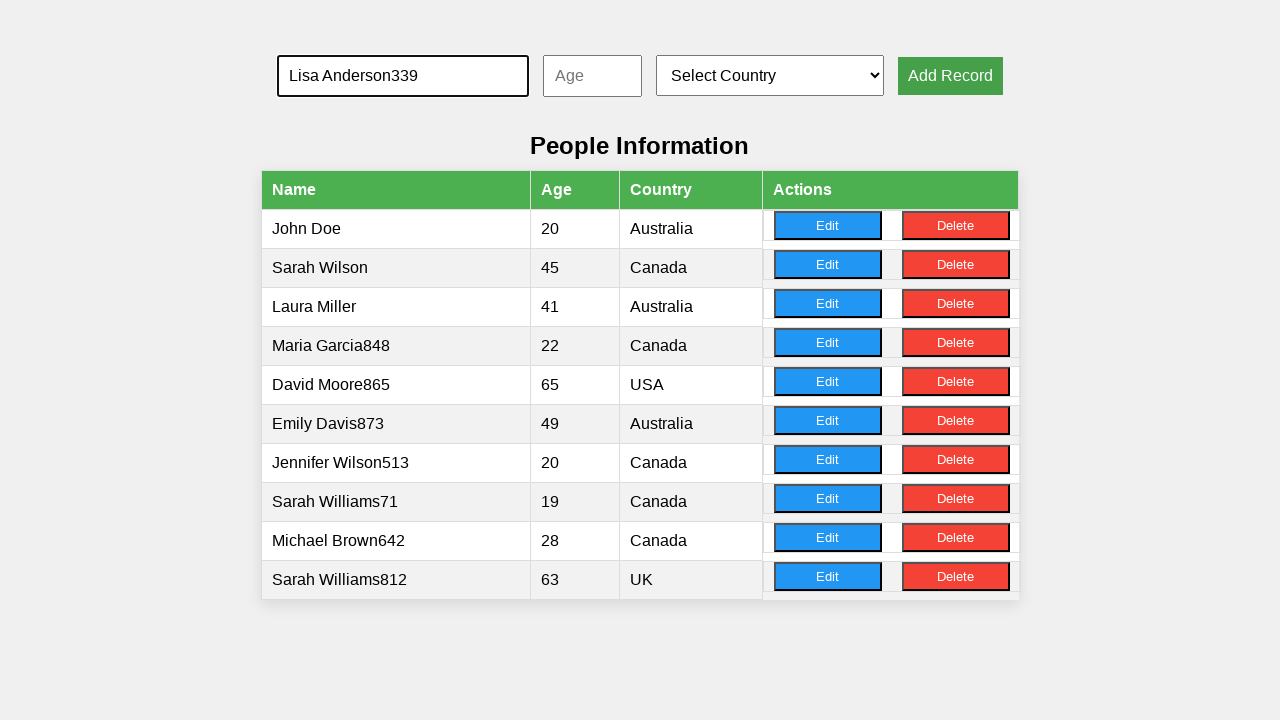

Filled age input with '57' for record 8 on #ageInput
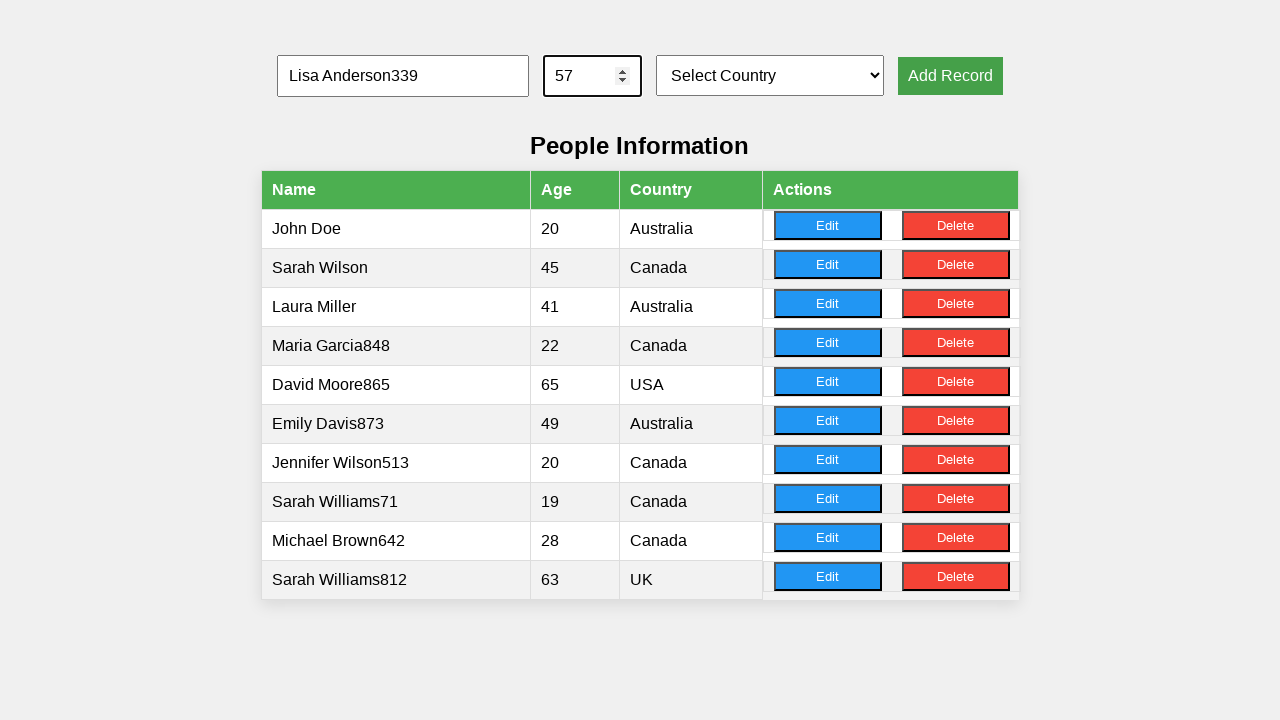

Selected country at index 3 for record 8 on #countrySelect
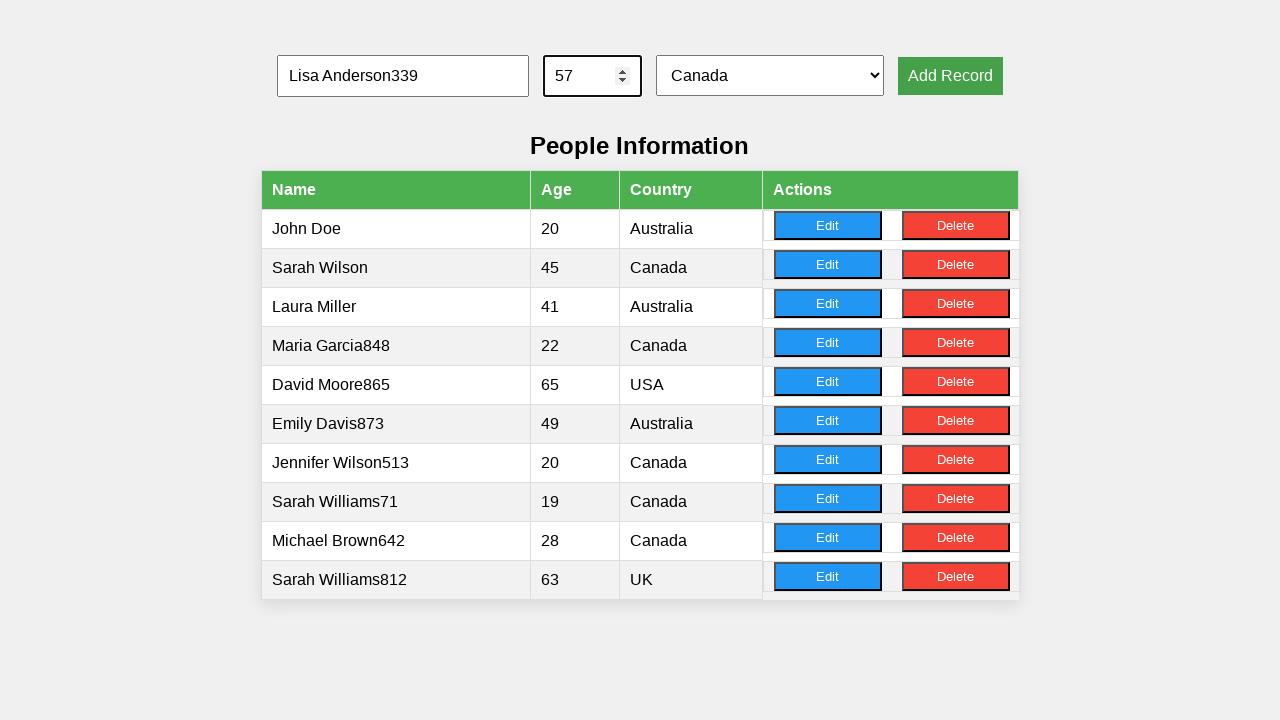

Clicked add record button for record 8 at (950, 76) on button[onclick='addRecord()']
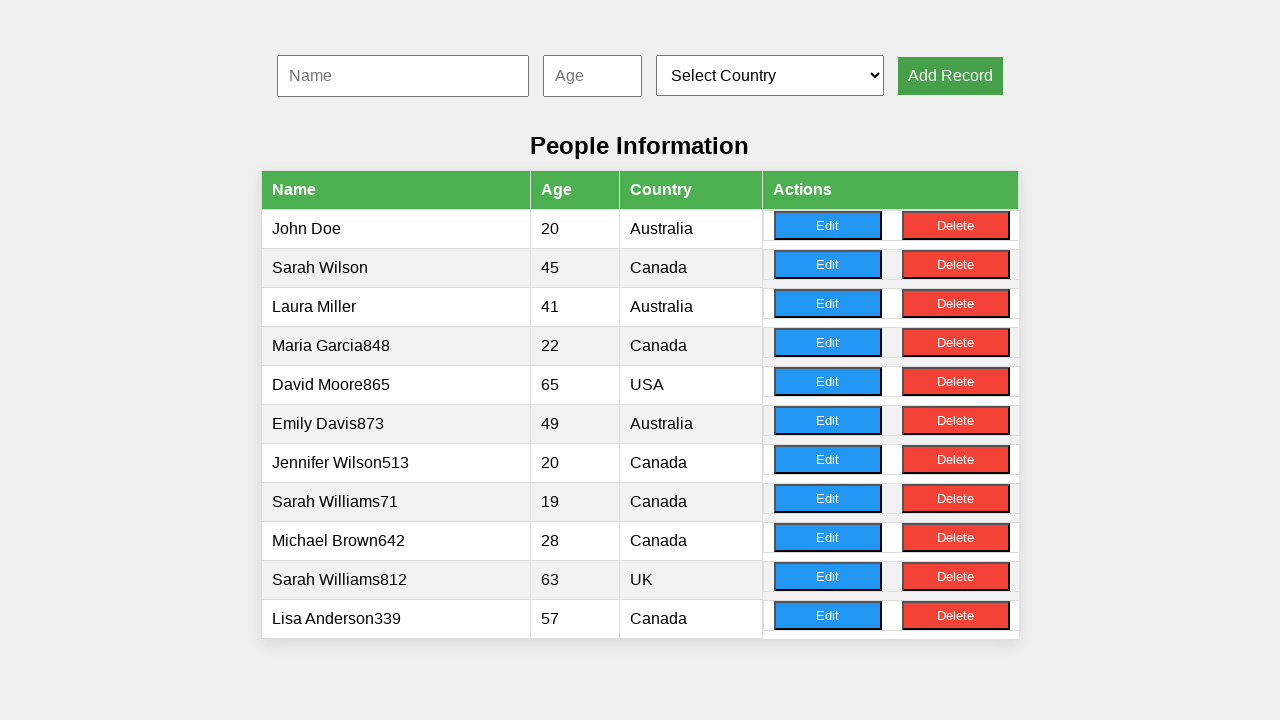

Filled name input with 'James Johnson373' for record 9 on #nameInput
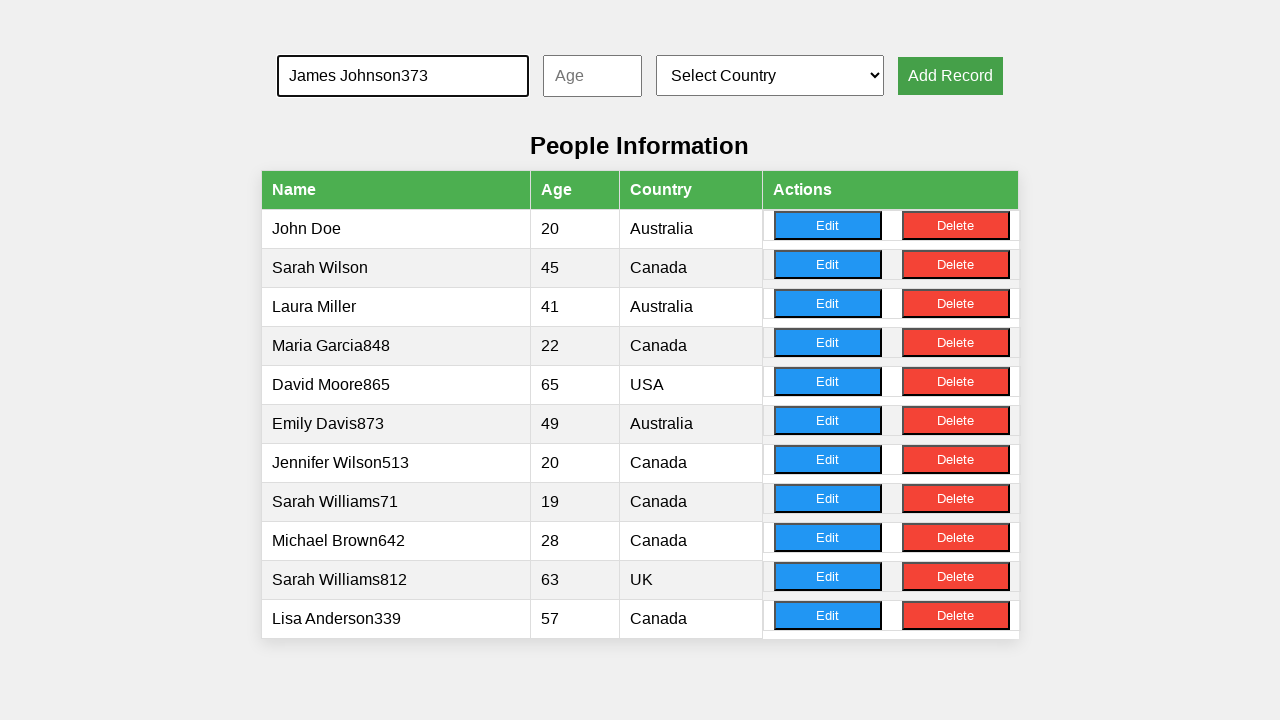

Filled age input with '43' for record 9 on #ageInput
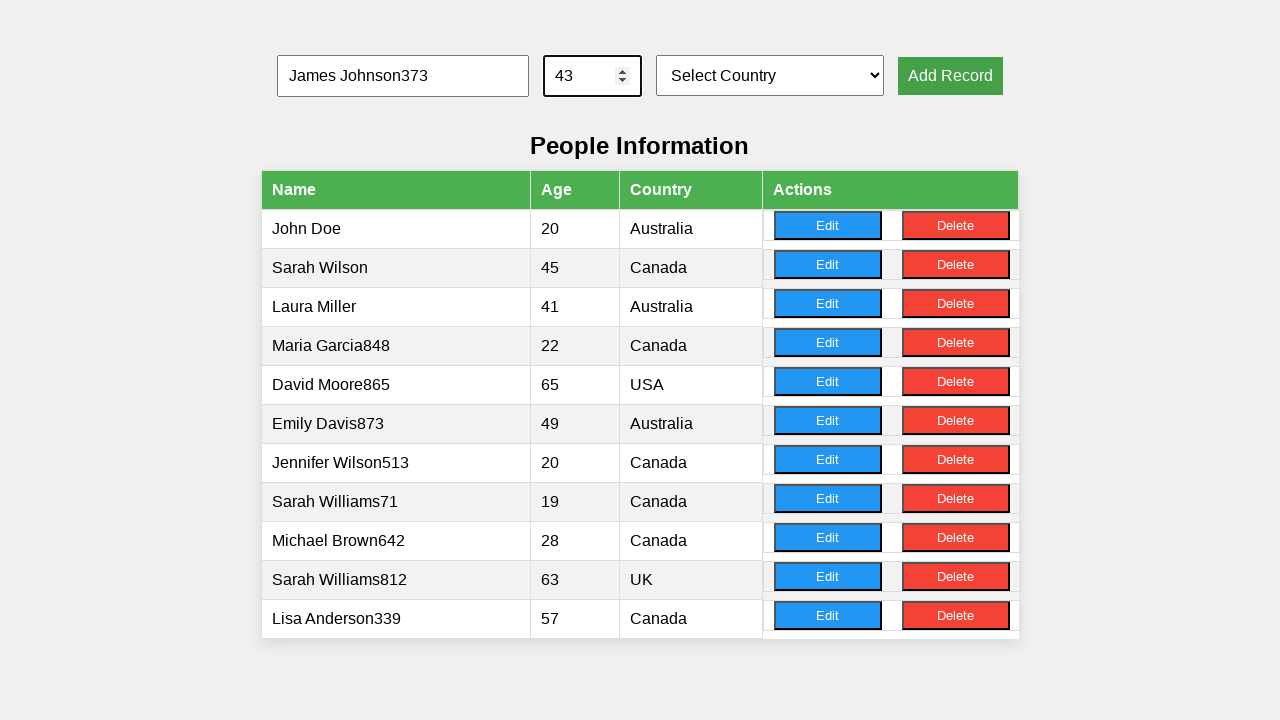

Selected country at index 1 for record 9 on #countrySelect
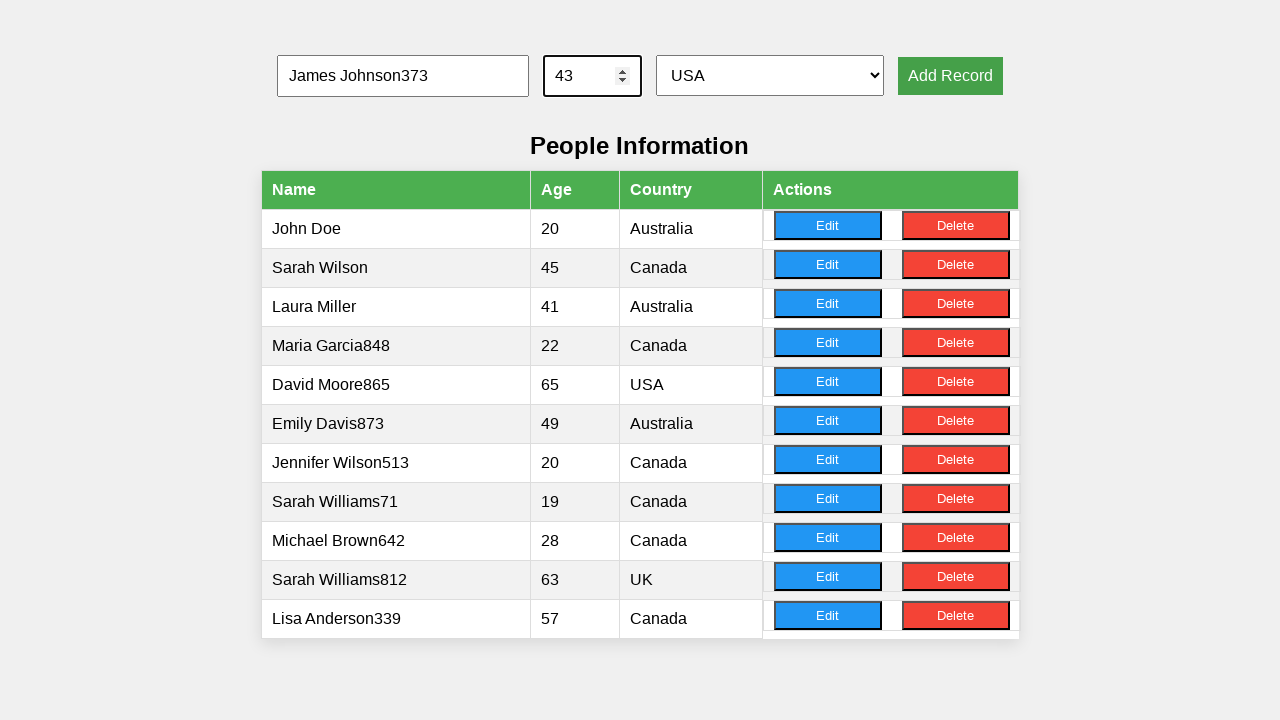

Clicked add record button for record 9 at (950, 76) on button[onclick='addRecord()']
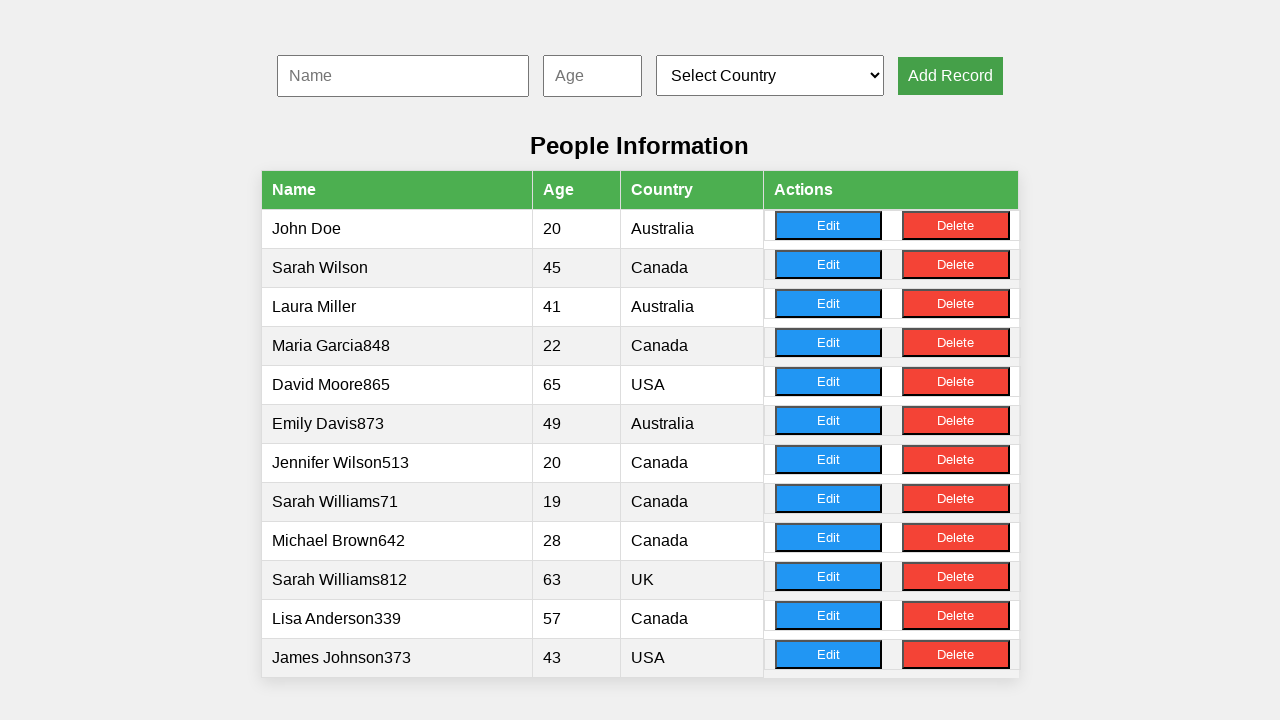

Filled name input with 'Robert Miller285' for record 10 on #nameInput
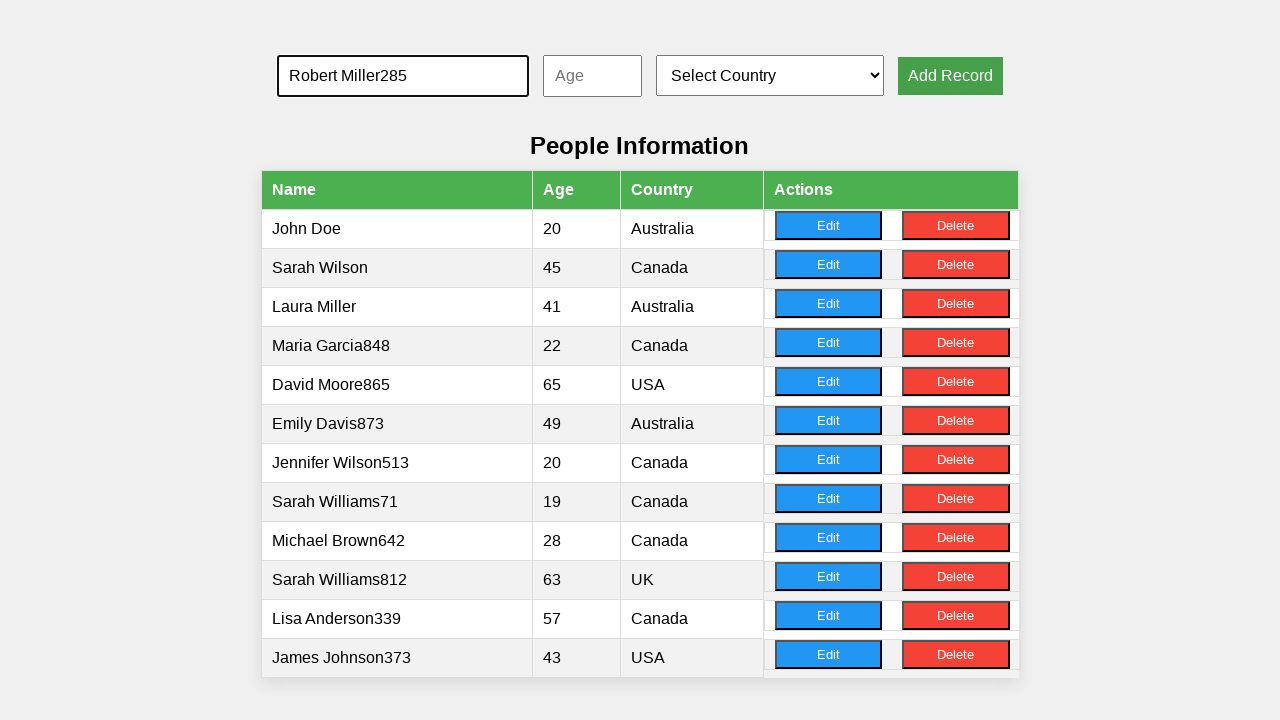

Filled age input with '42' for record 10 on #ageInput
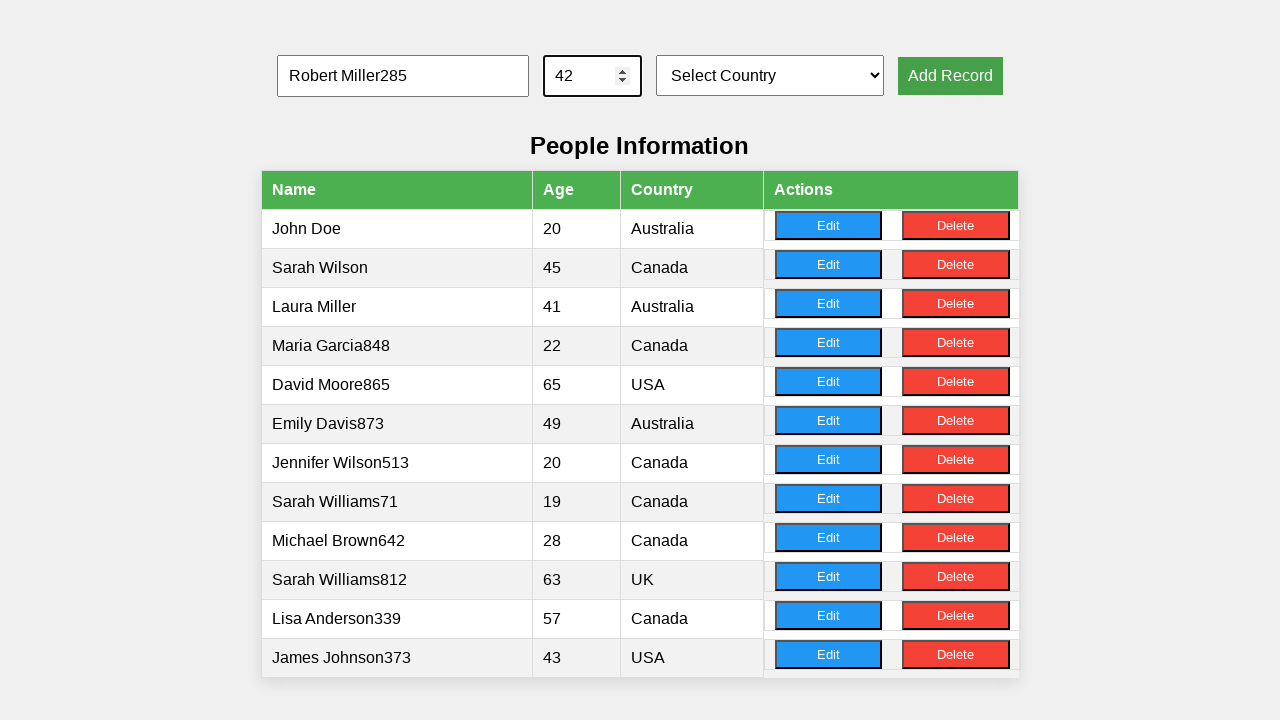

Selected country at index 3 for record 10 on #countrySelect
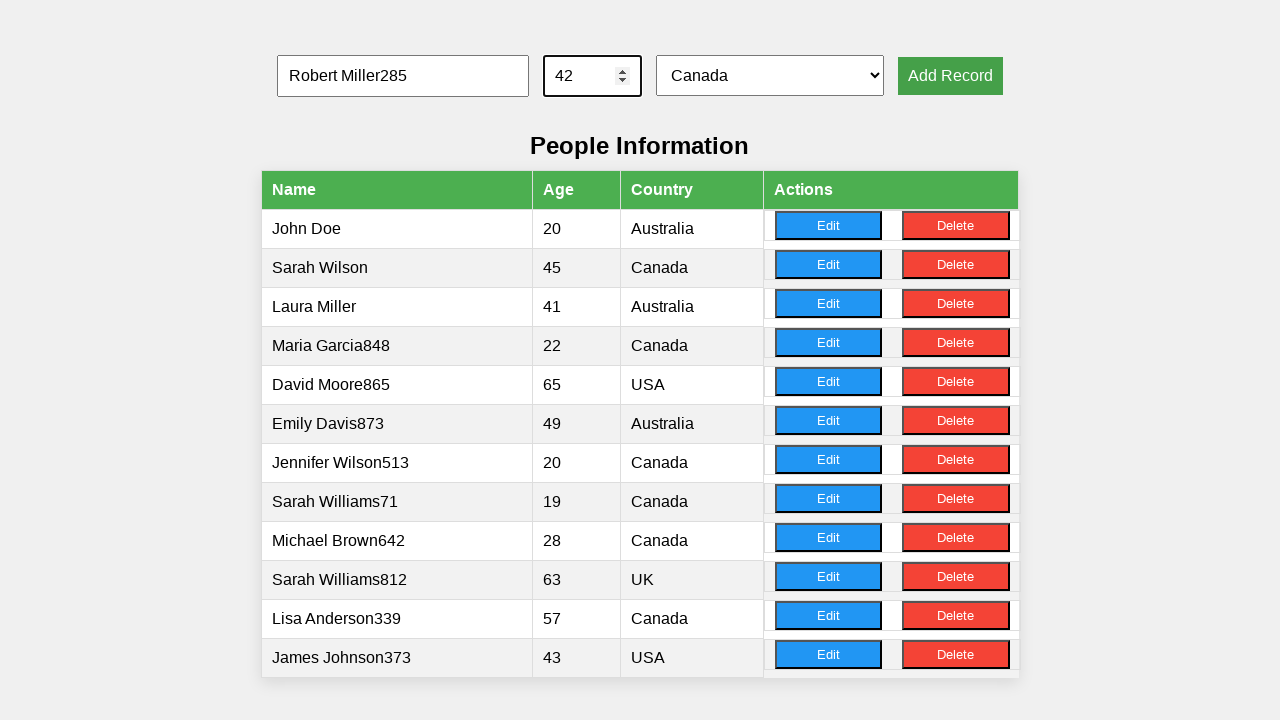

Clicked add record button for record 10 at (950, 76) on button[onclick='addRecord()']
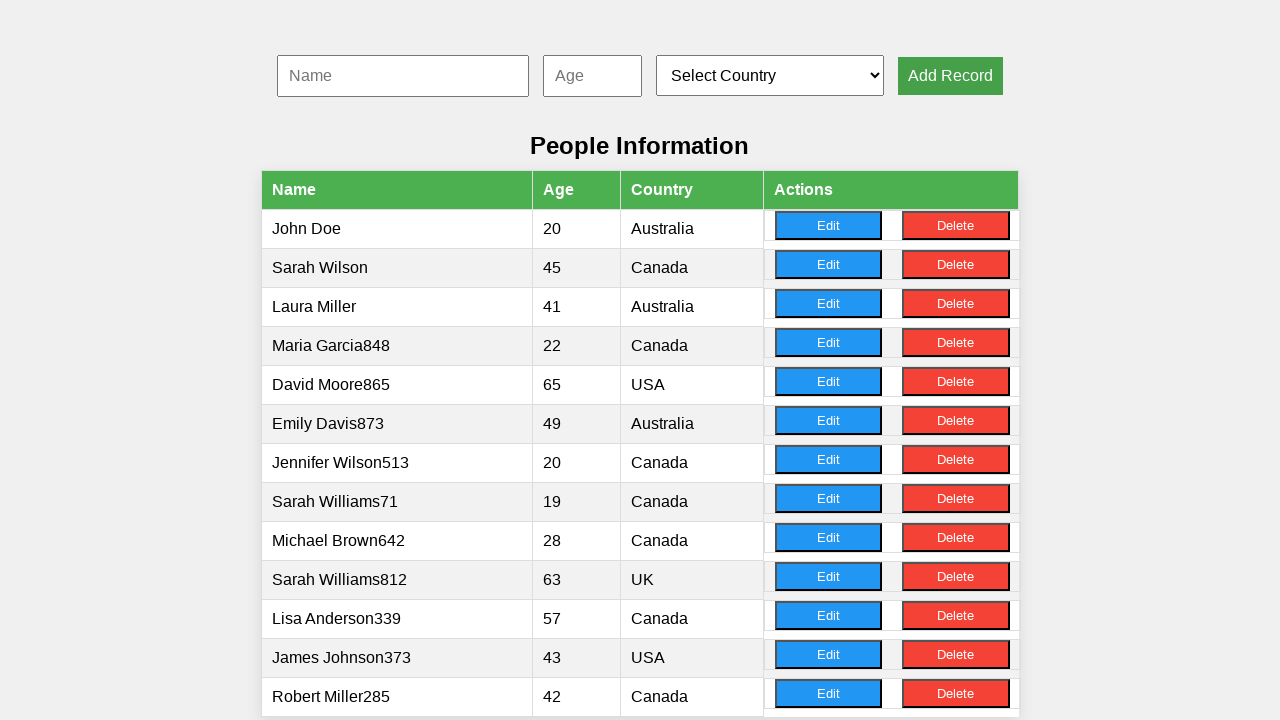

Waited for table rows to load - all 10 records added successfully
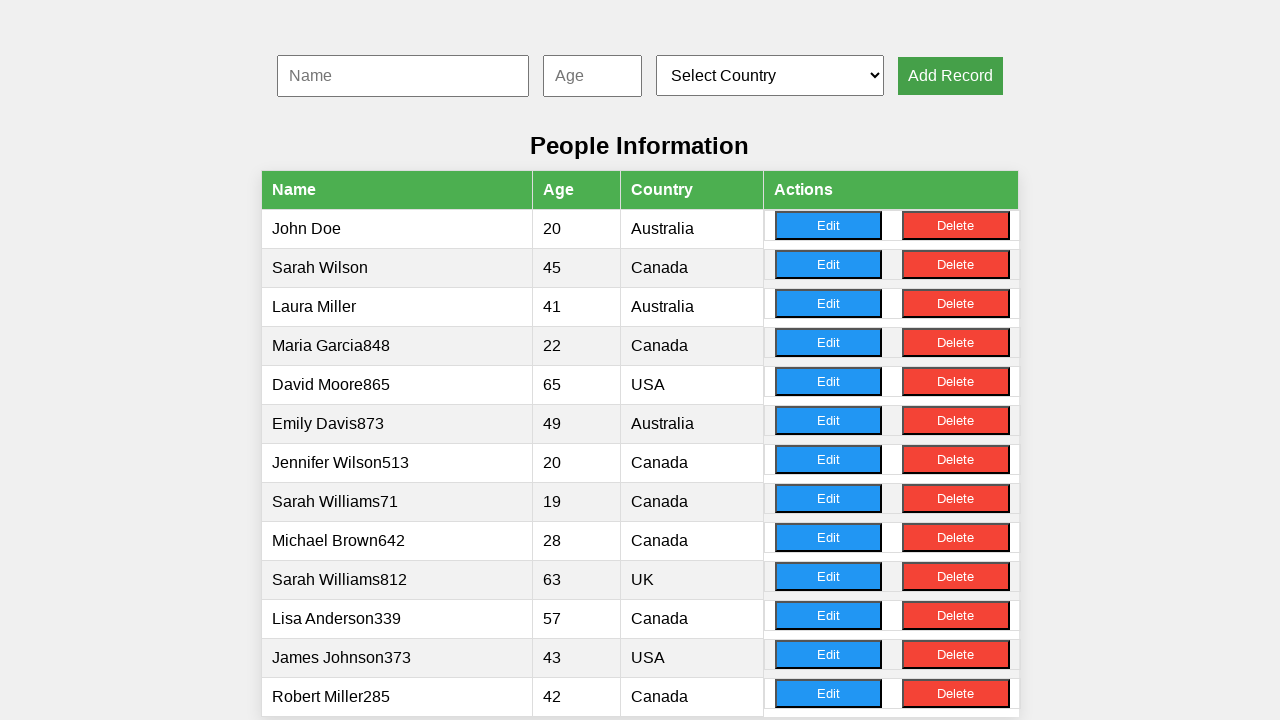

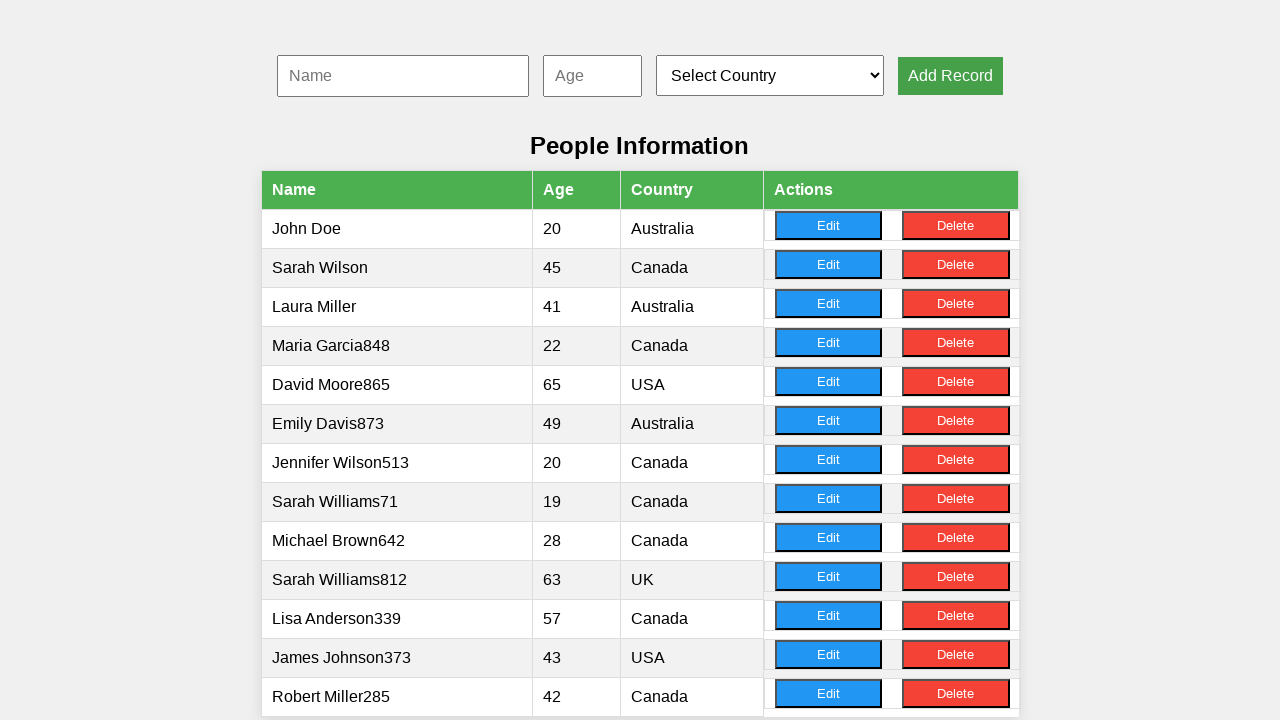